Tests a webpage by repeatedly clicking a link element and verifying that paragraph elements are updated correctly with each click

Starting URL: https://curso-python-selenium.netlify.app/aula_03.html

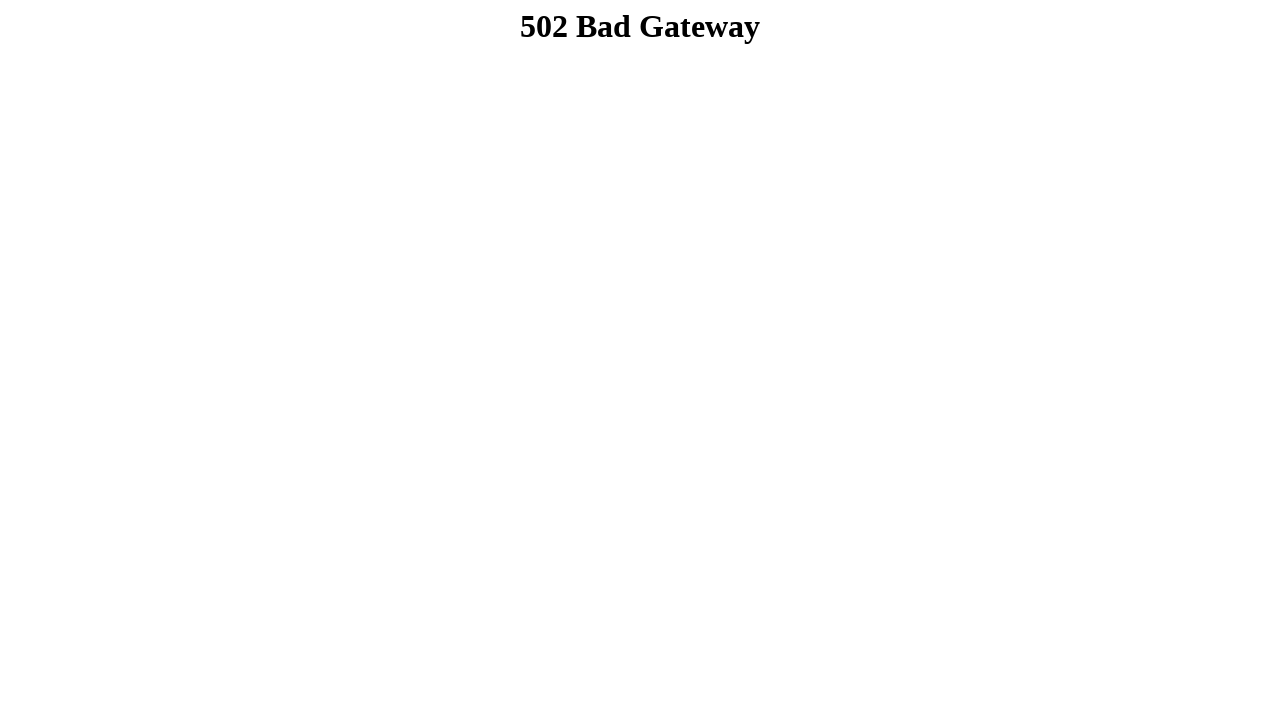

Navigated to test webpage
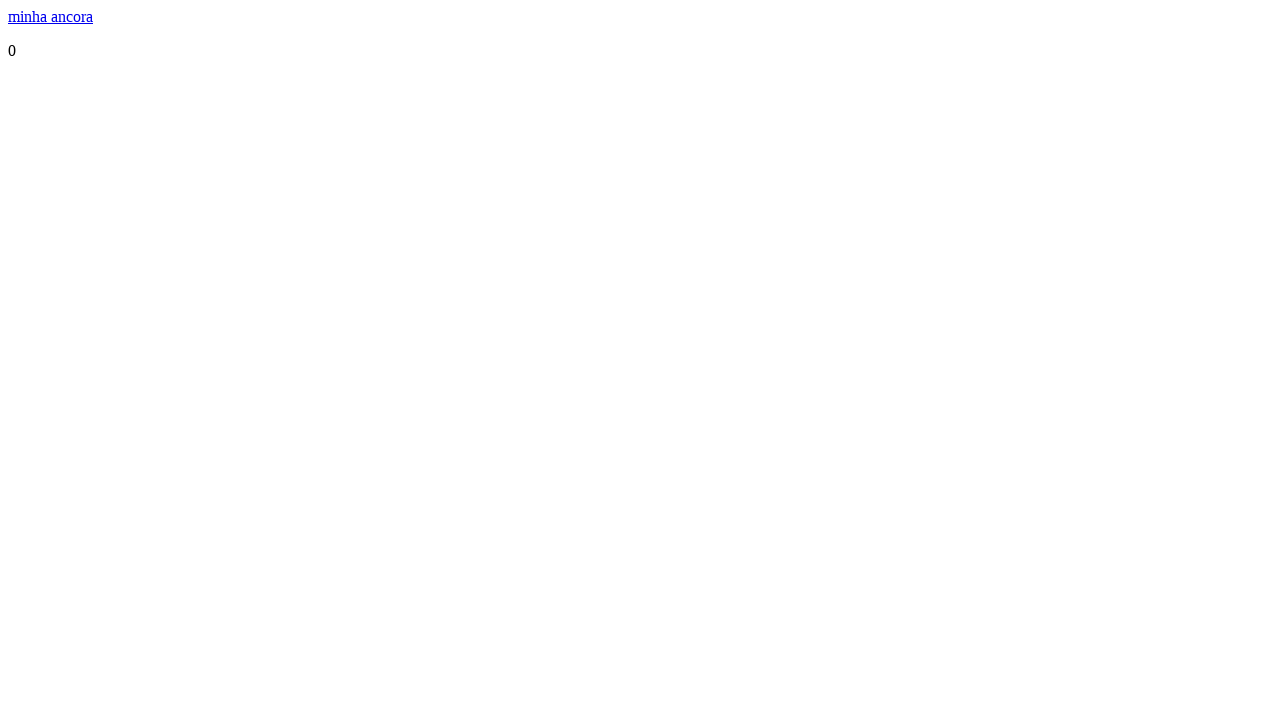

Located the first anchor element
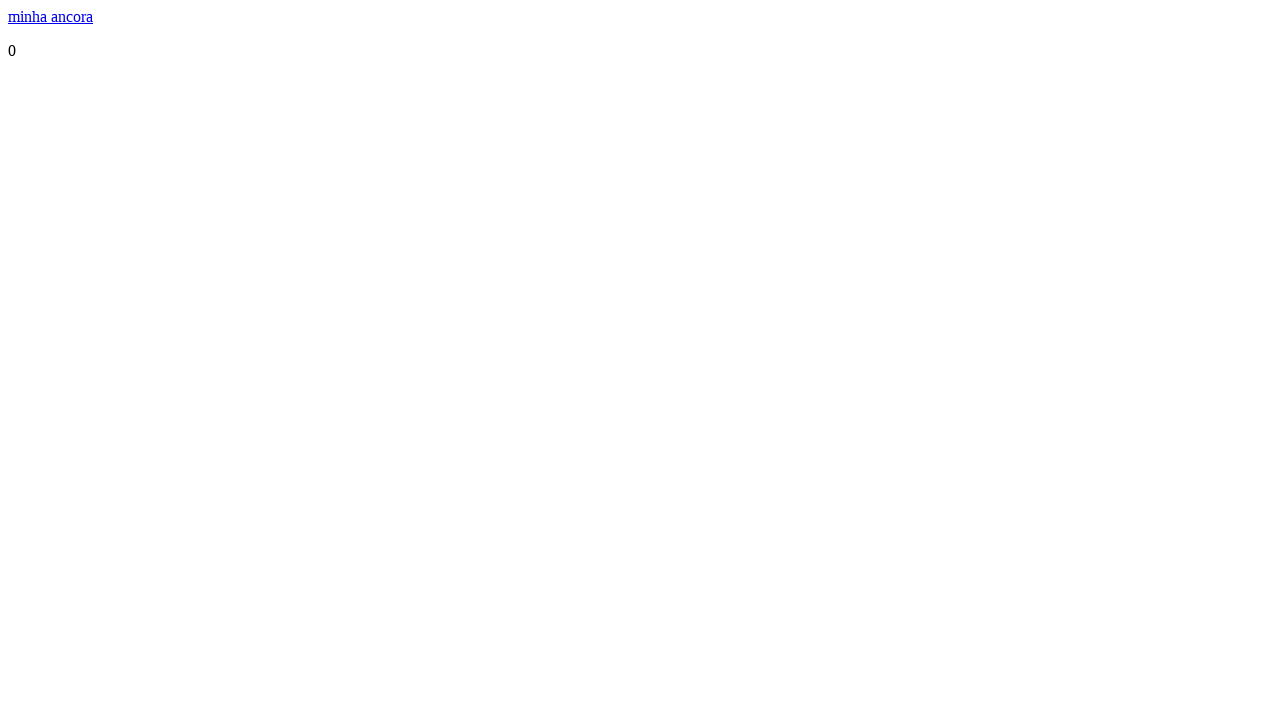

Retrieved all paragraph elements (iteration 0)
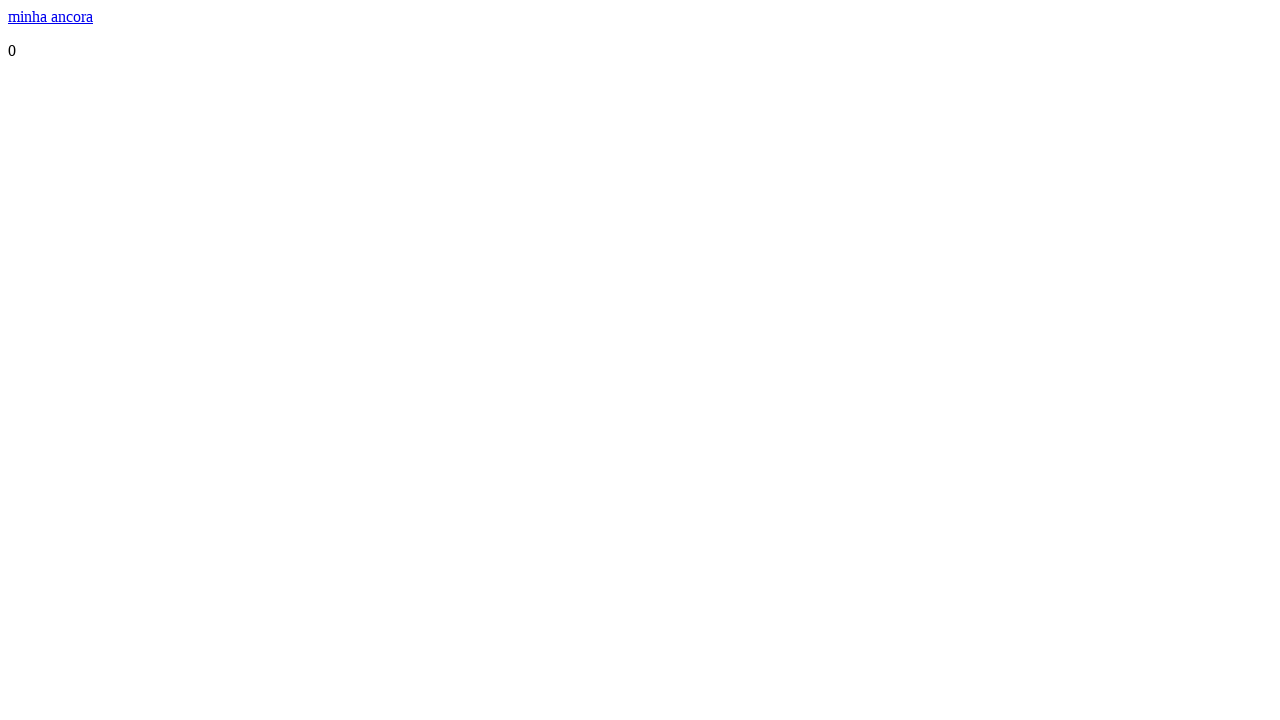

Clicked the link (click #1) at (50, 16) on a >> nth=0
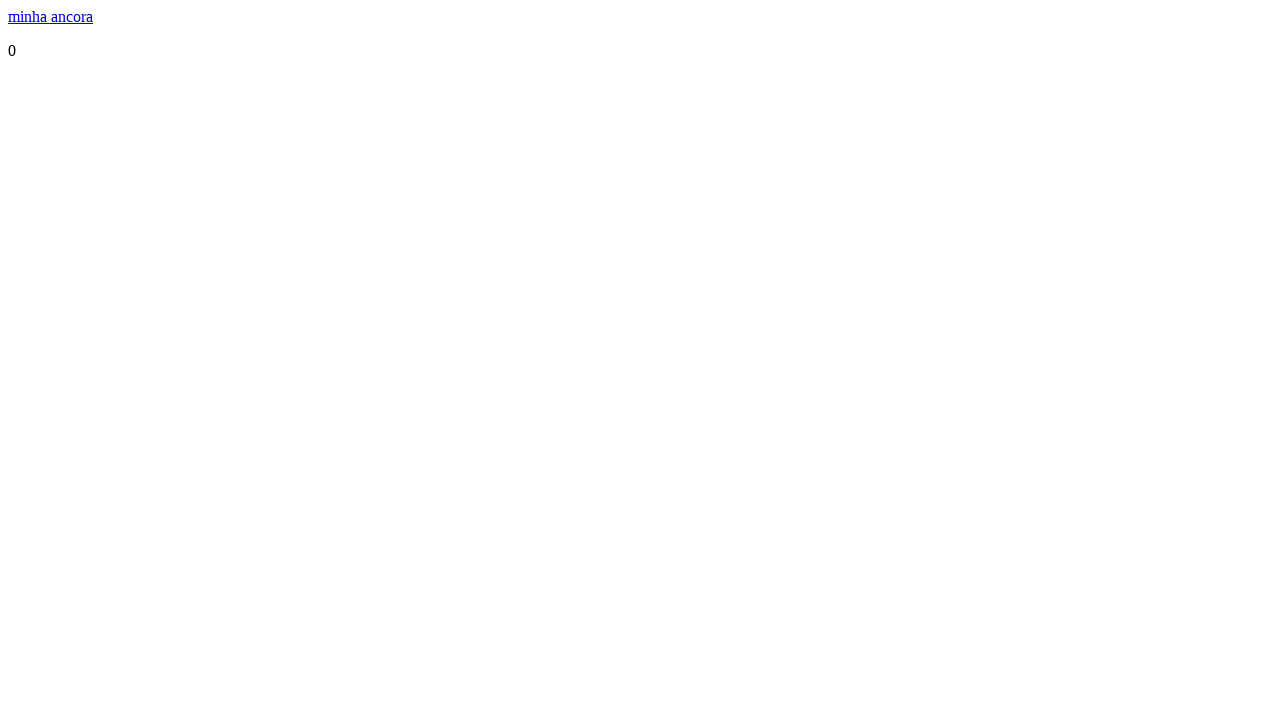

Waited 100ms for page update
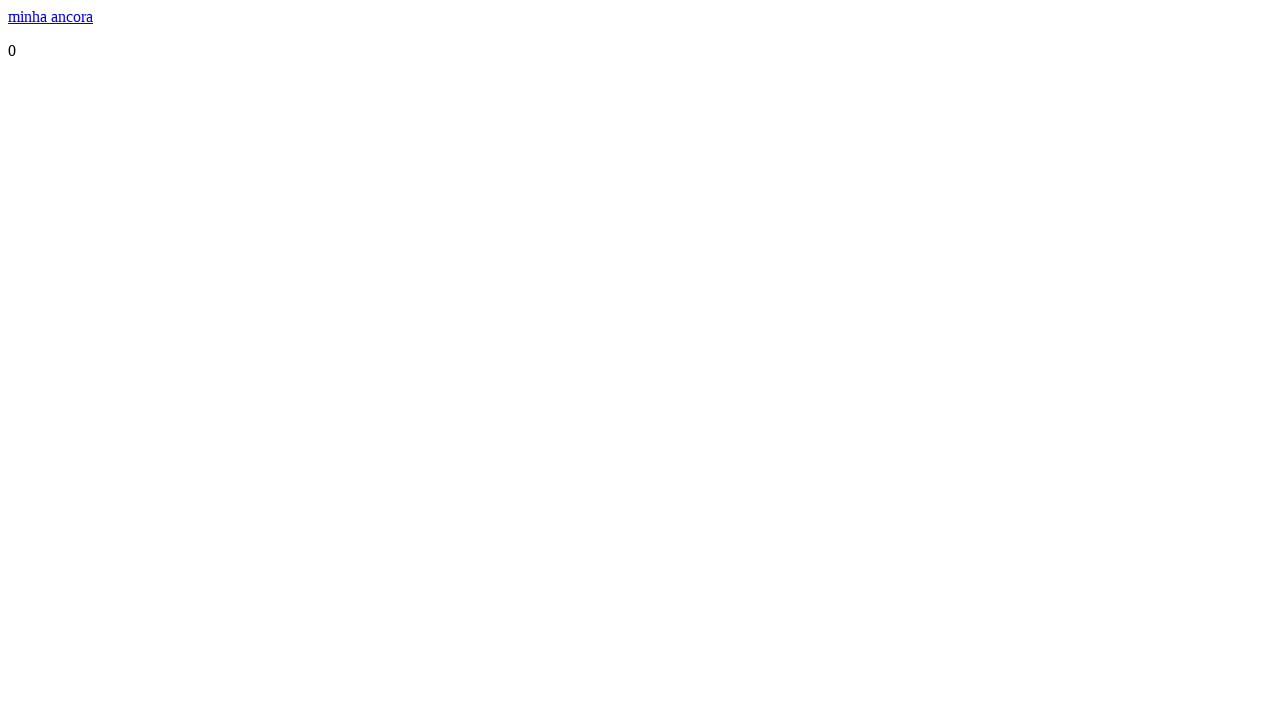

Located the last paragraph element
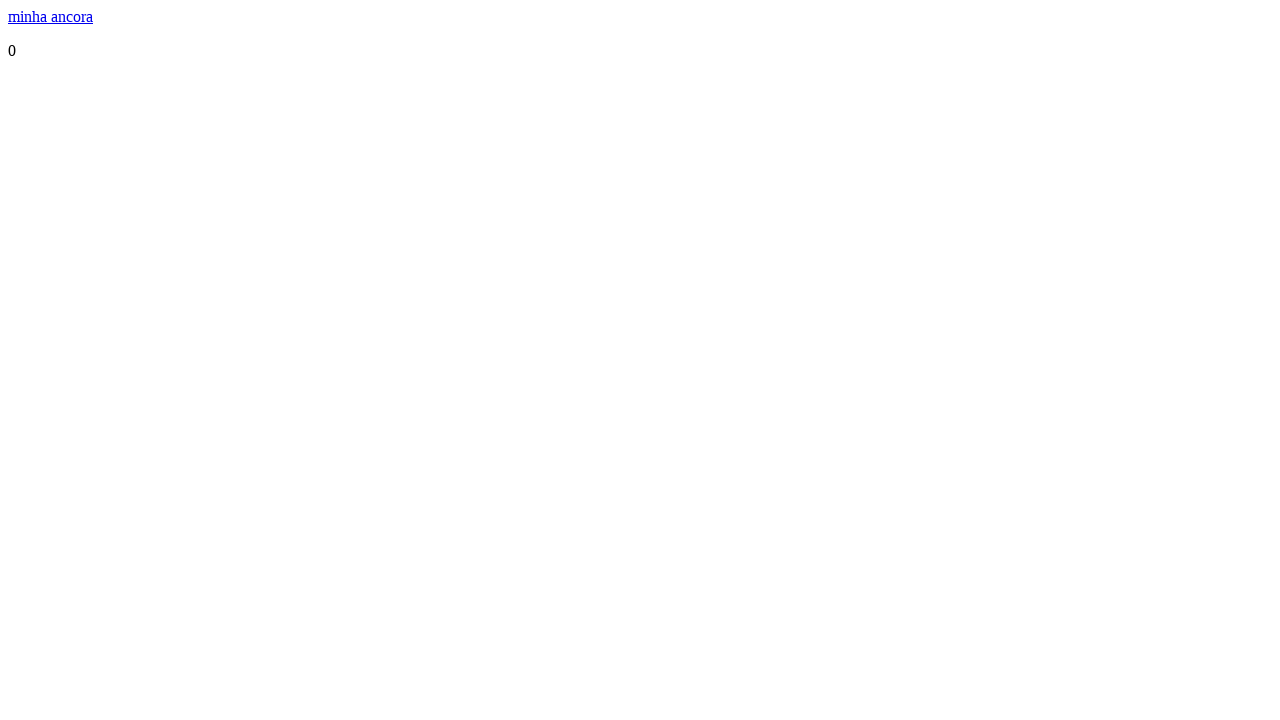

Verified last paragraph is ready (expected text: 0)
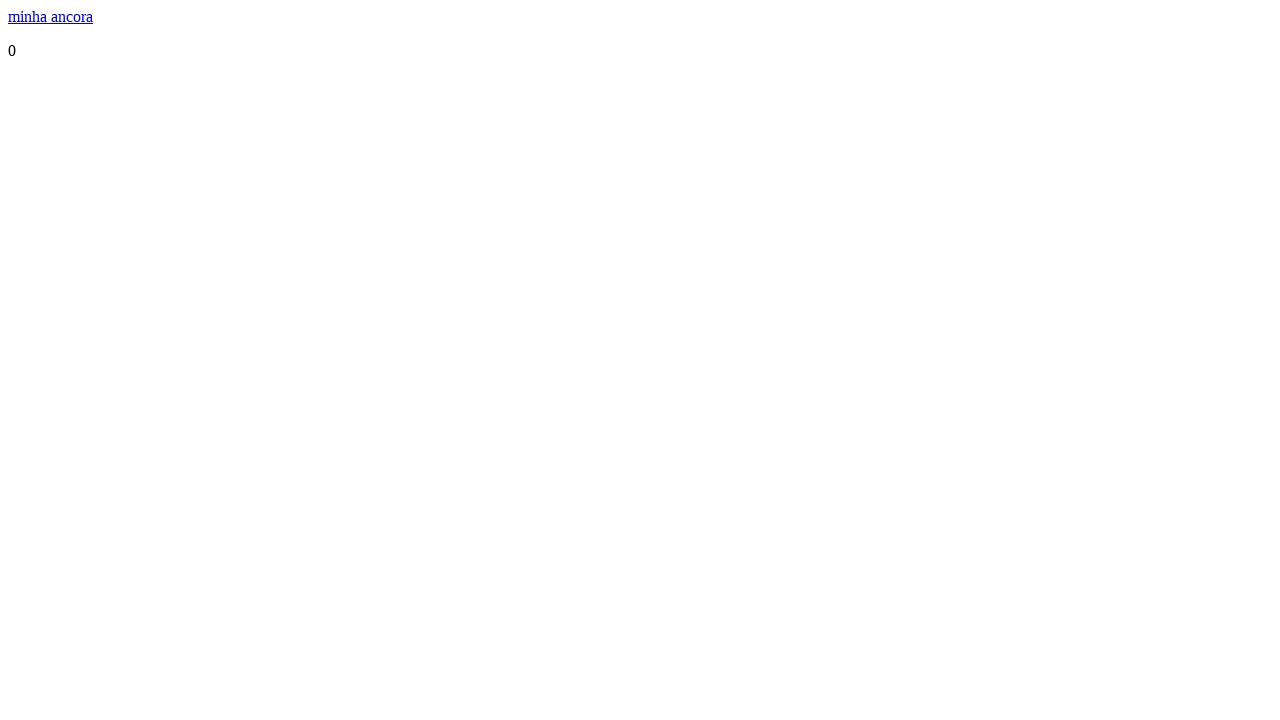

Retrieved all paragraph elements (iteration 1)
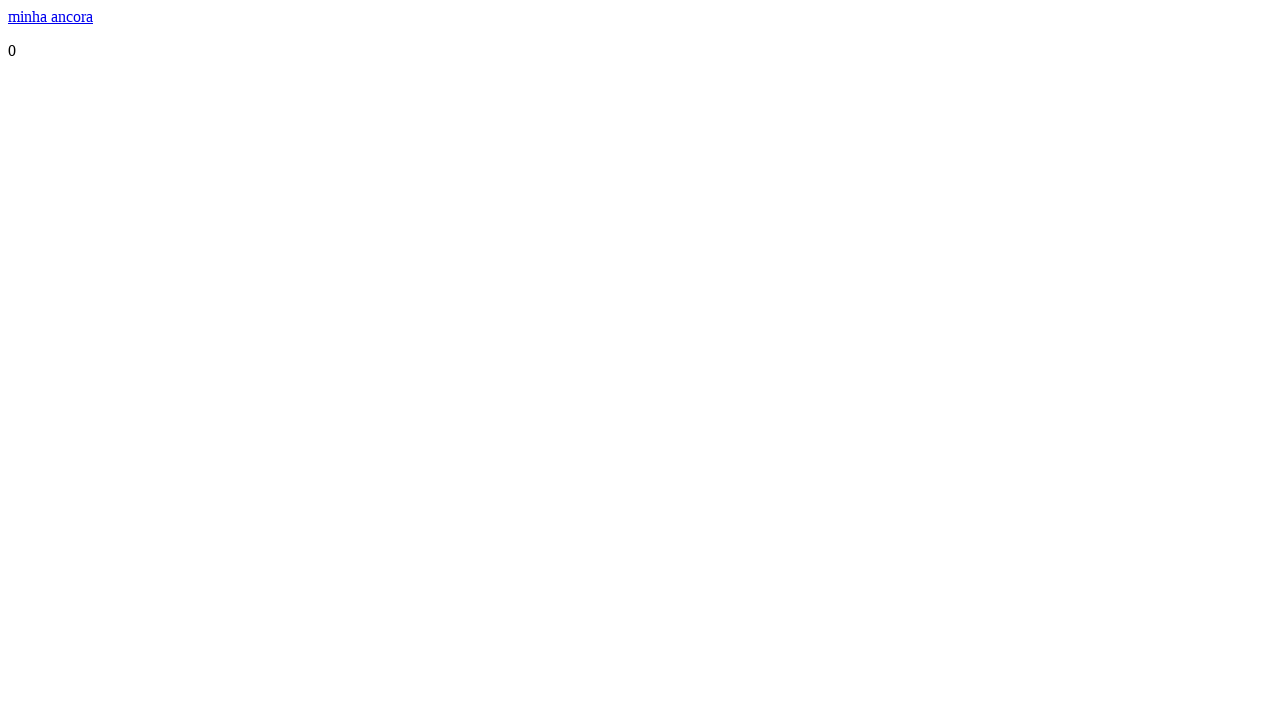

Clicked the link (click #2) at (50, 16) on a >> nth=0
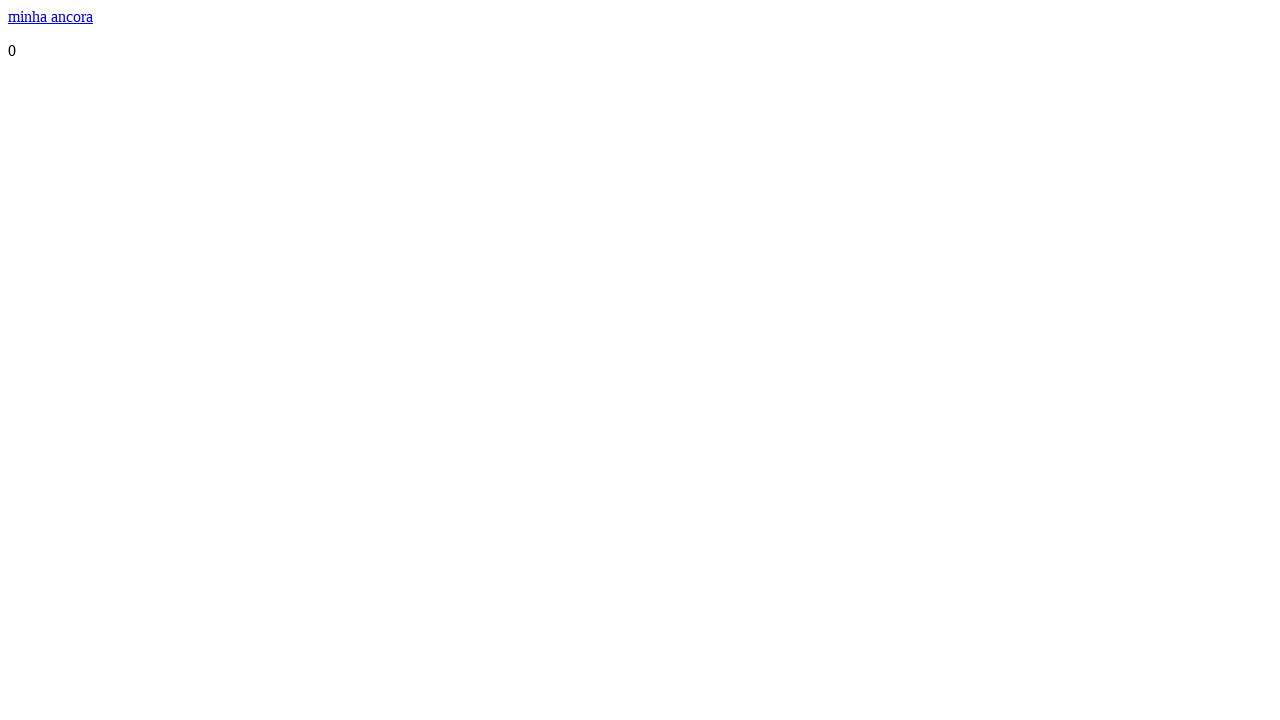

Waited 100ms for page update
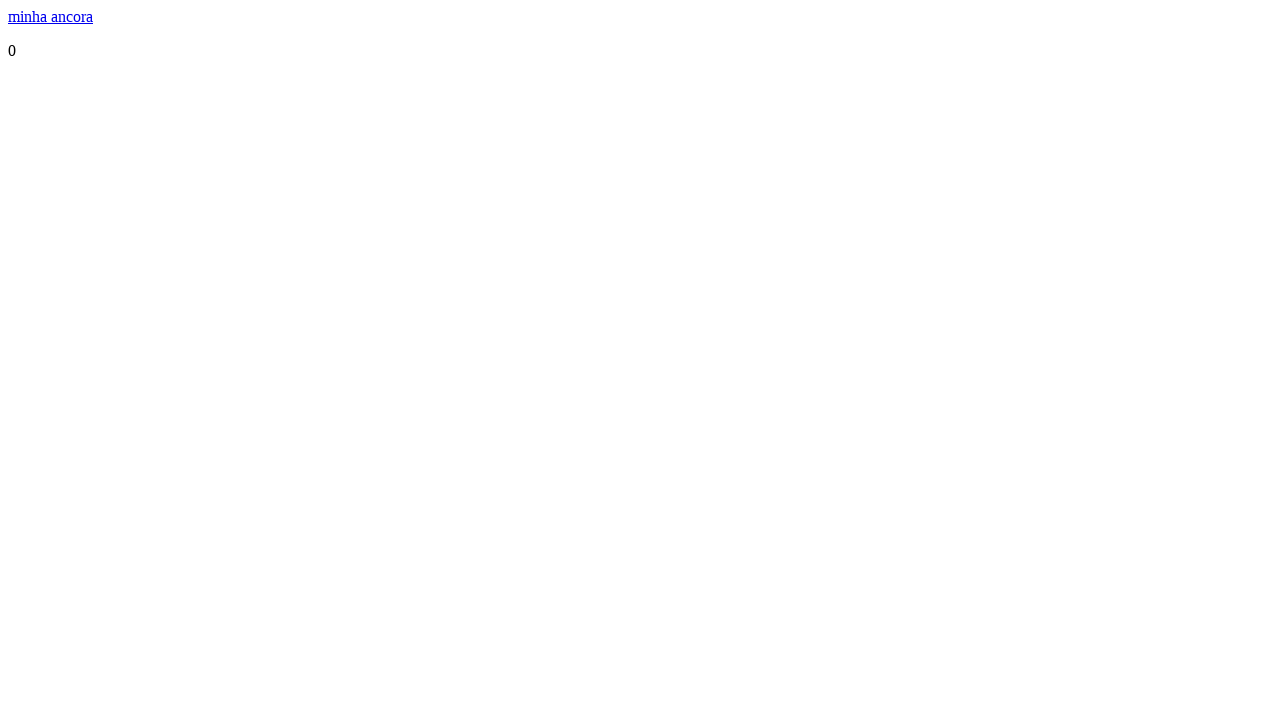

Located the last paragraph element
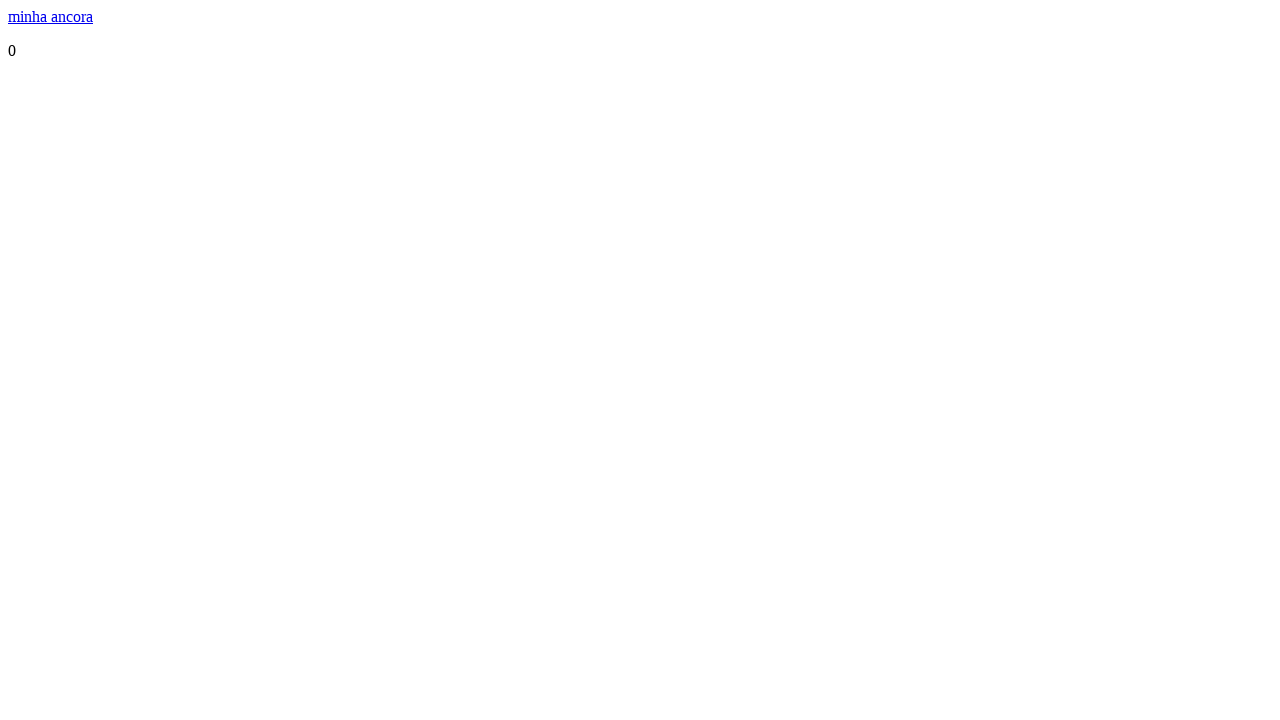

Verified last paragraph is ready (expected text: 1)
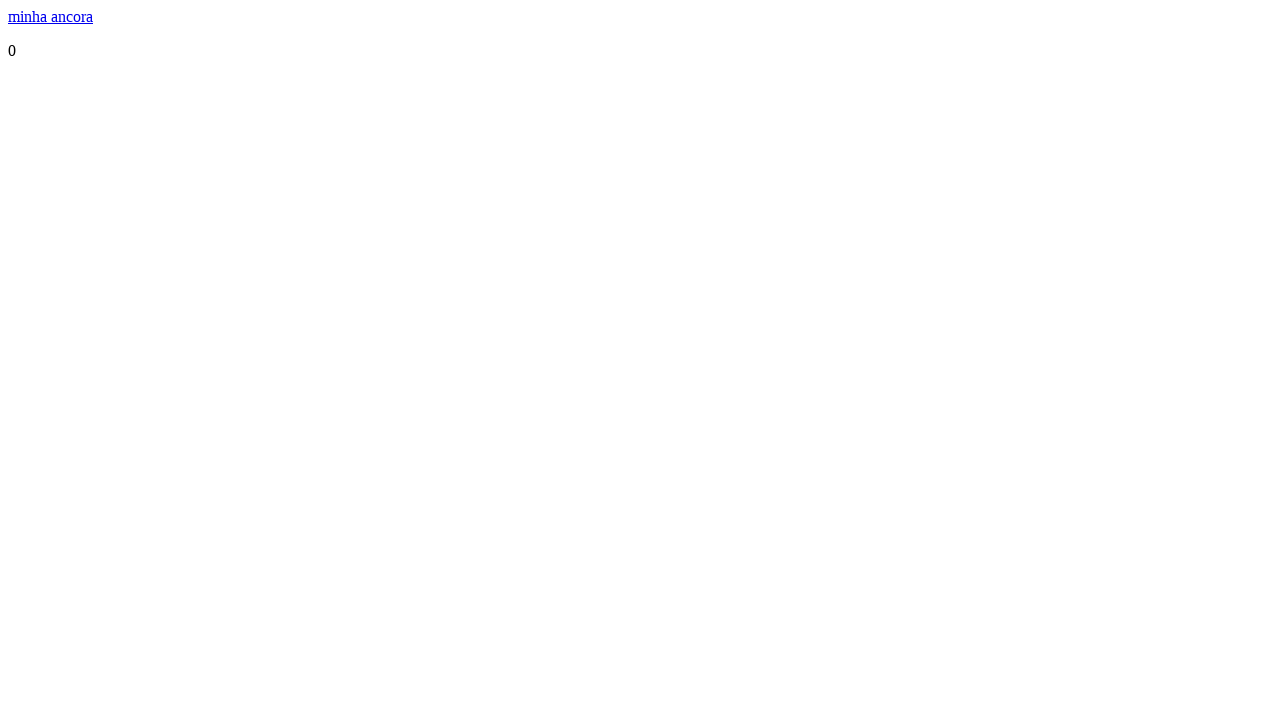

Retrieved all paragraph elements (iteration 2)
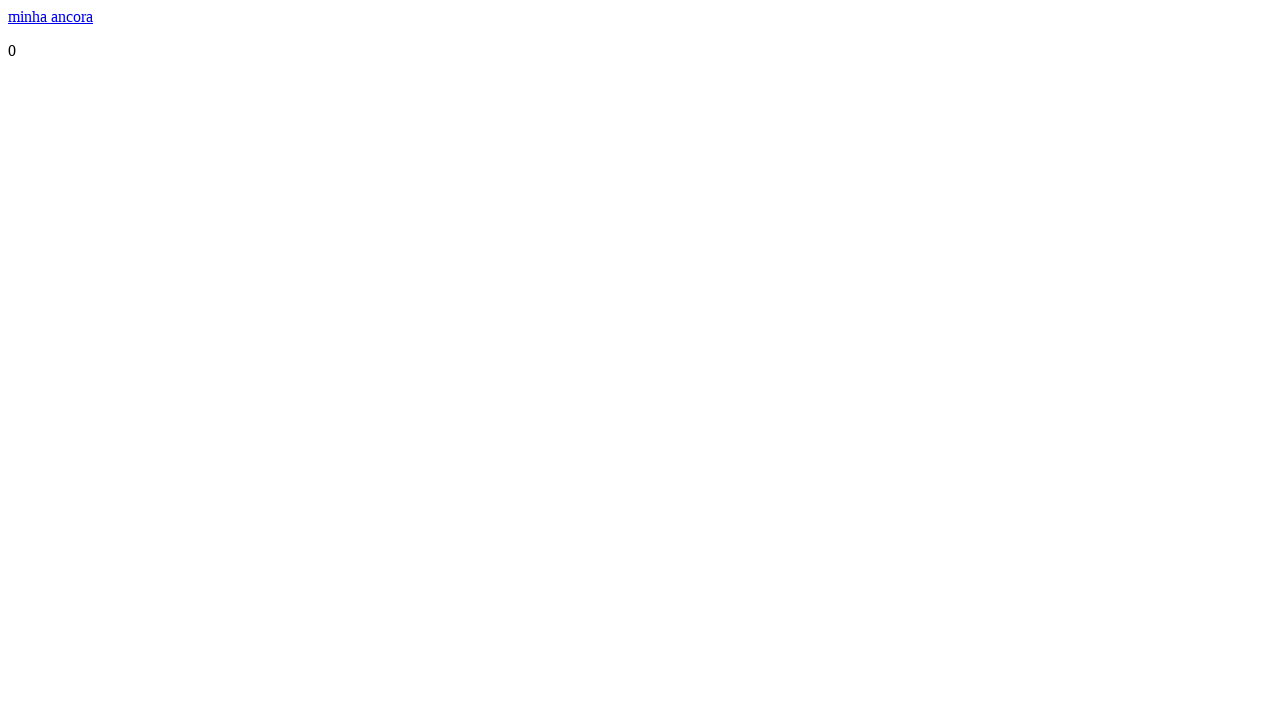

Clicked the link (click #3) at (50, 16) on a >> nth=0
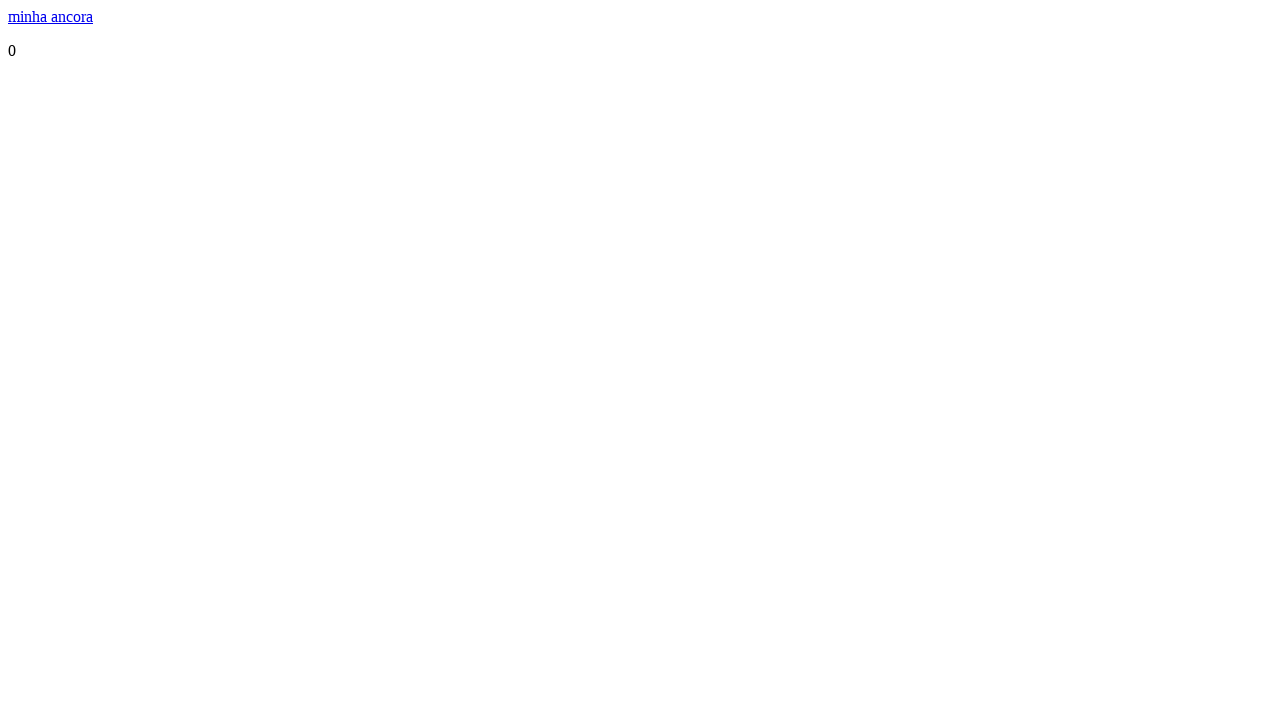

Waited 100ms for page update
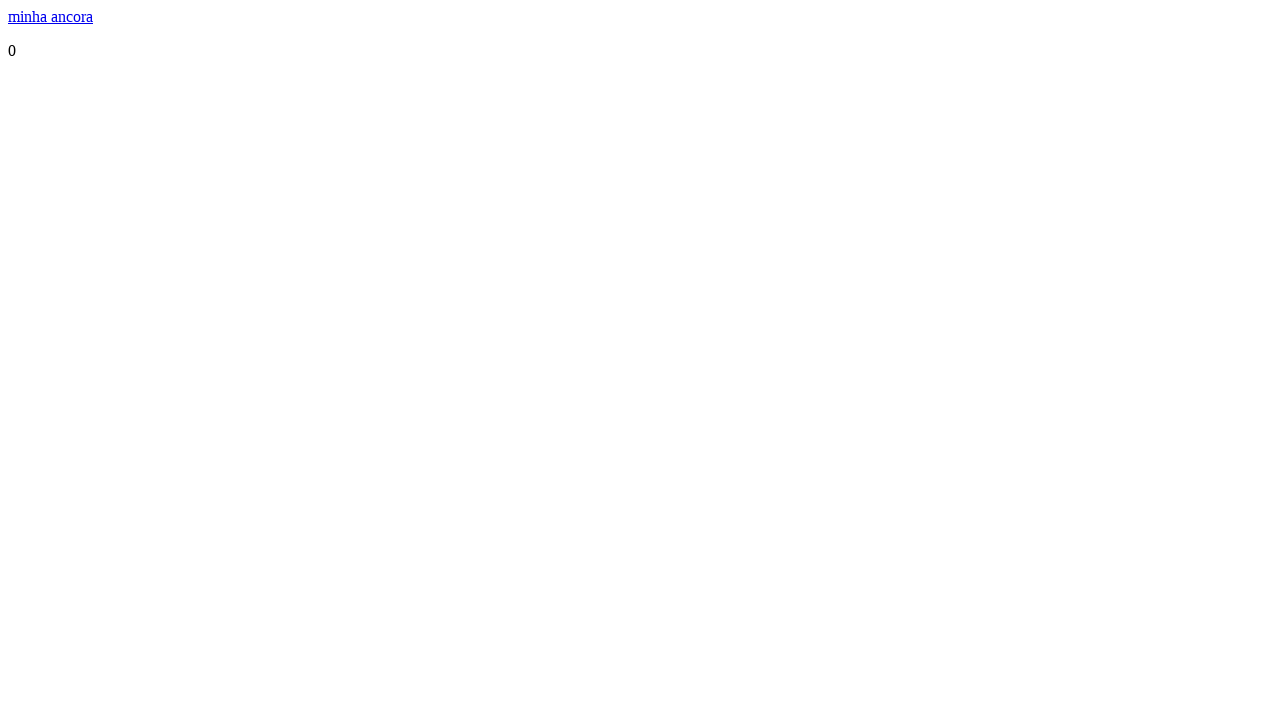

Located the last paragraph element
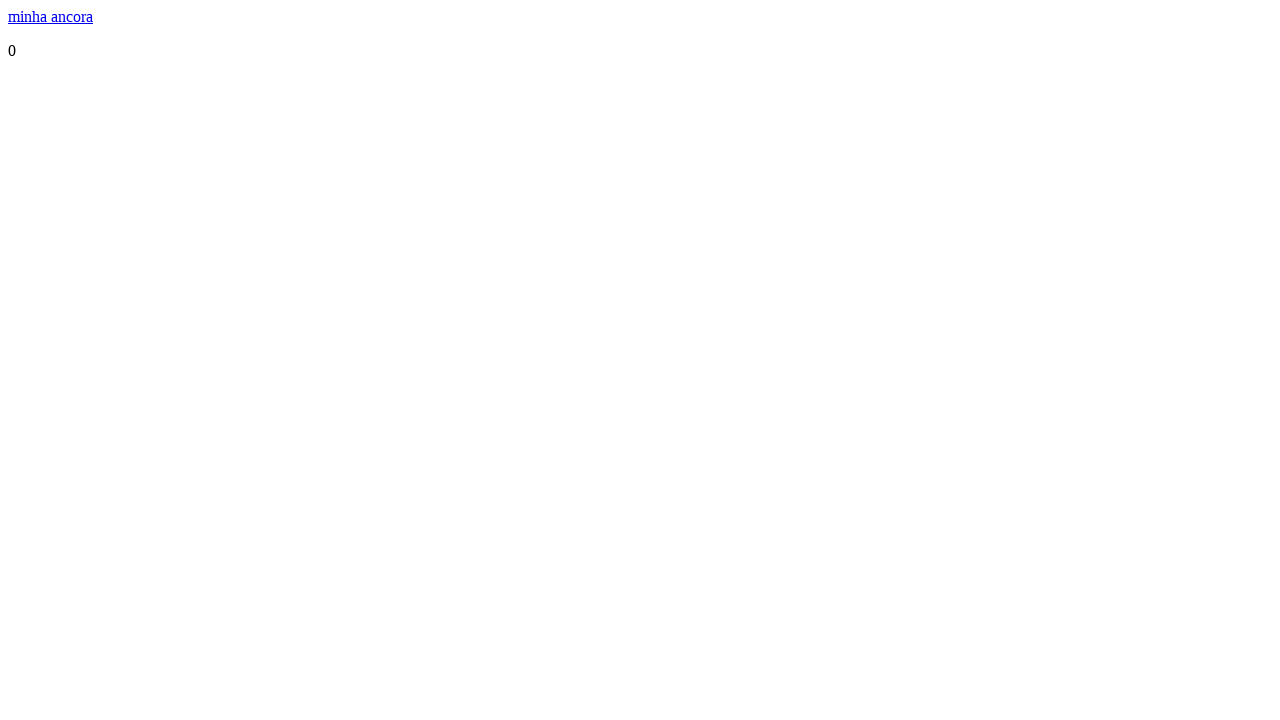

Verified last paragraph is ready (expected text: 2)
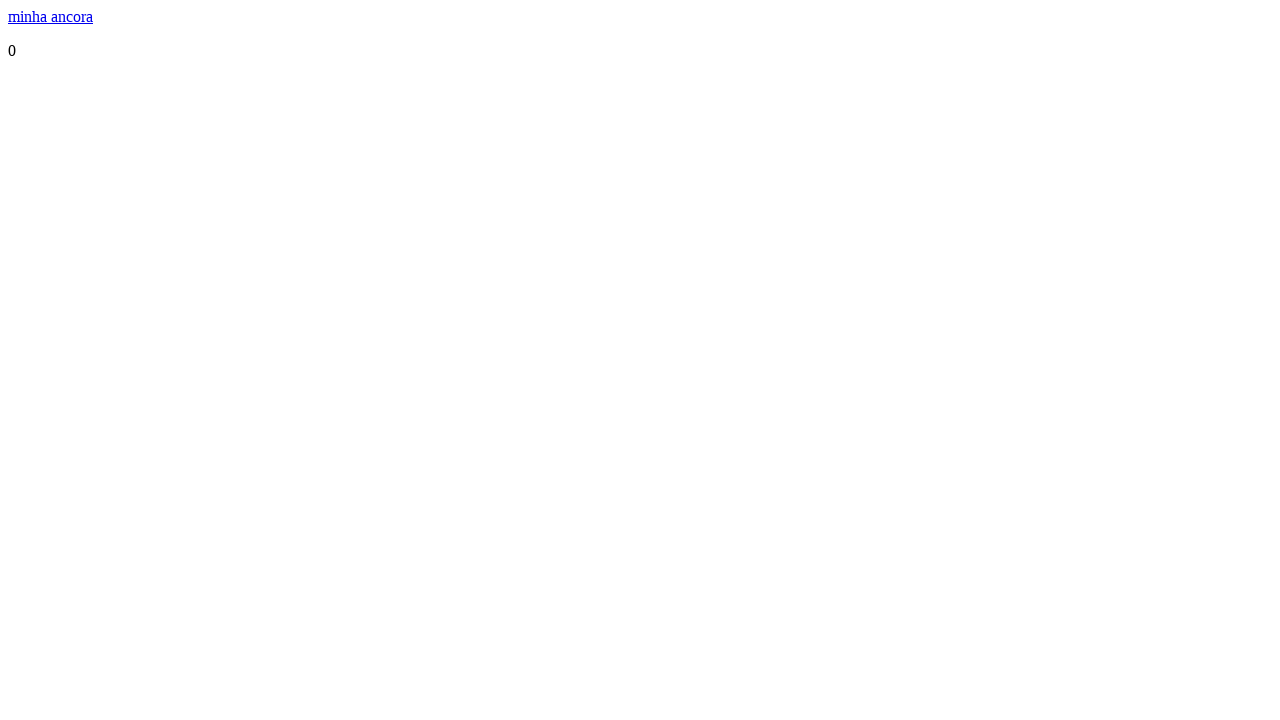

Retrieved all paragraph elements (iteration 3)
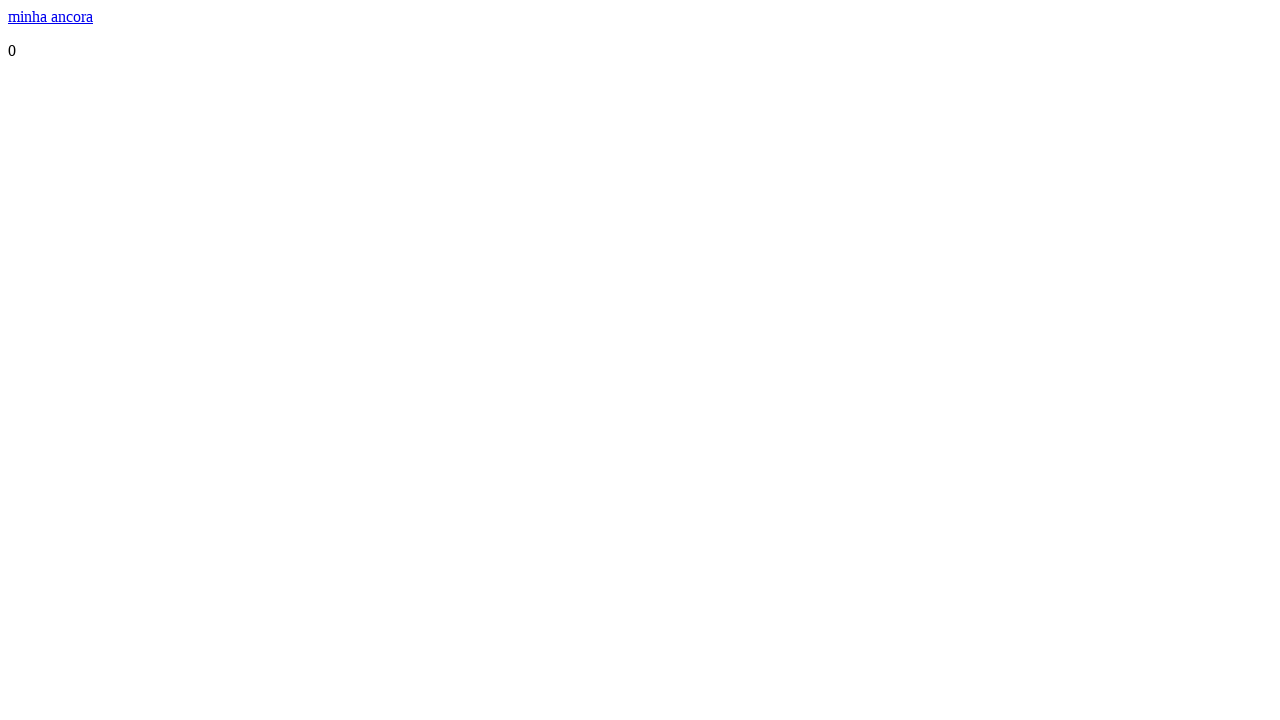

Clicked the link (click #4) at (50, 16) on a >> nth=0
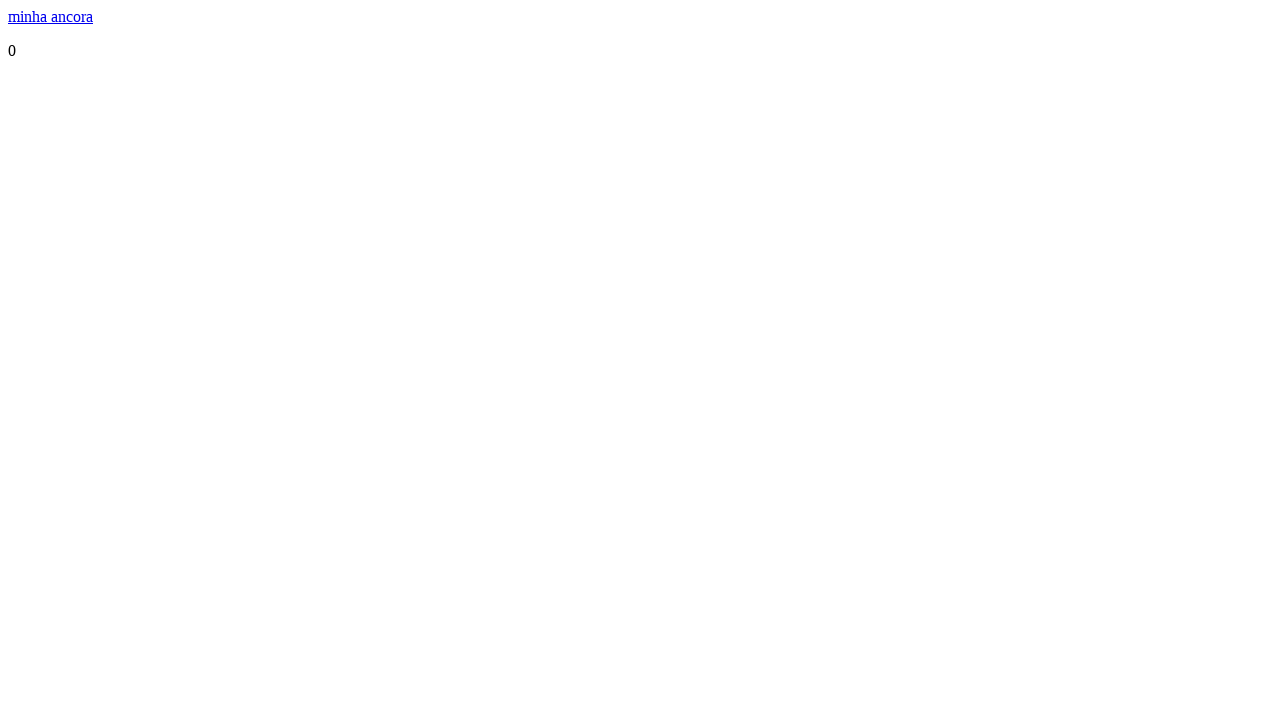

Waited 100ms for page update
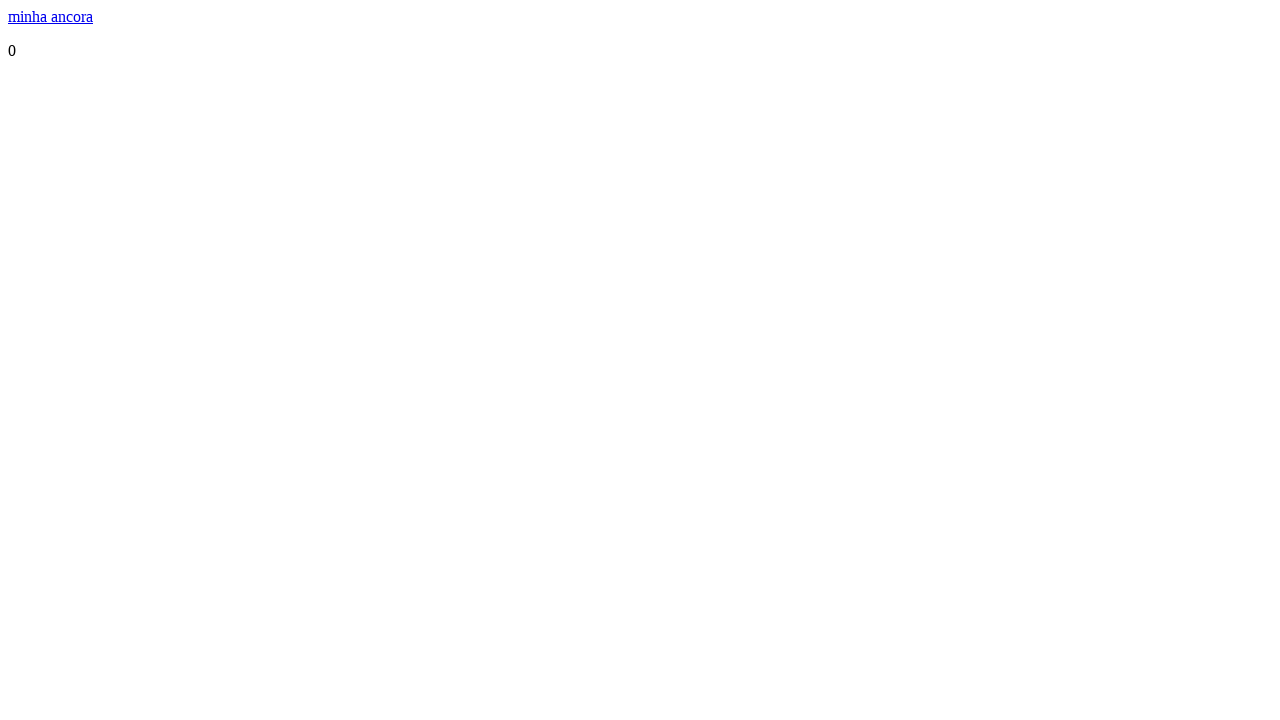

Located the last paragraph element
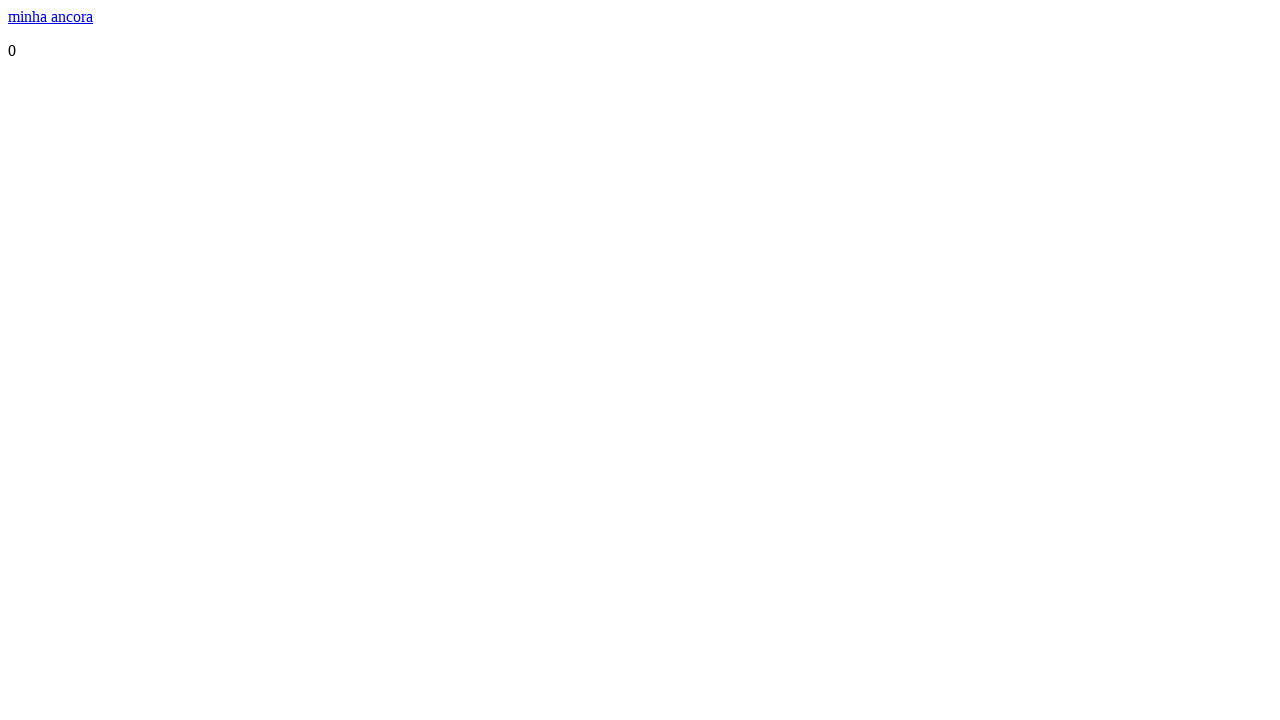

Verified last paragraph is ready (expected text: 3)
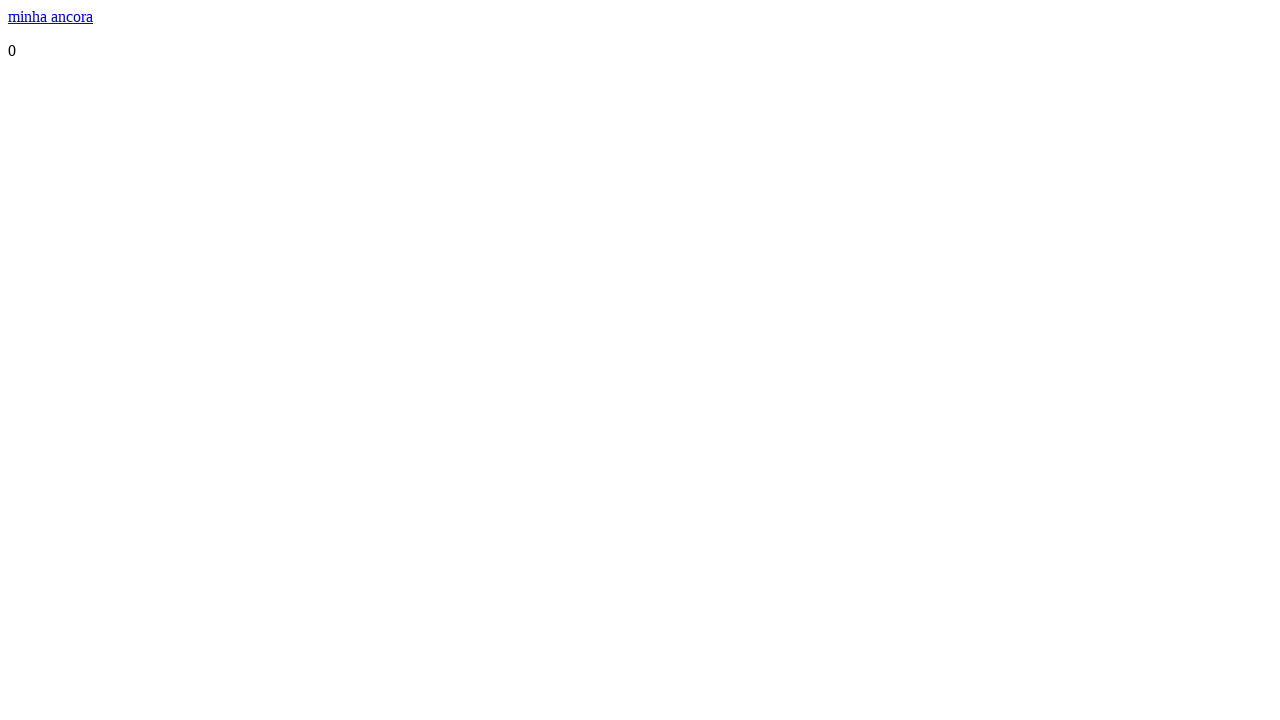

Retrieved all paragraph elements (iteration 4)
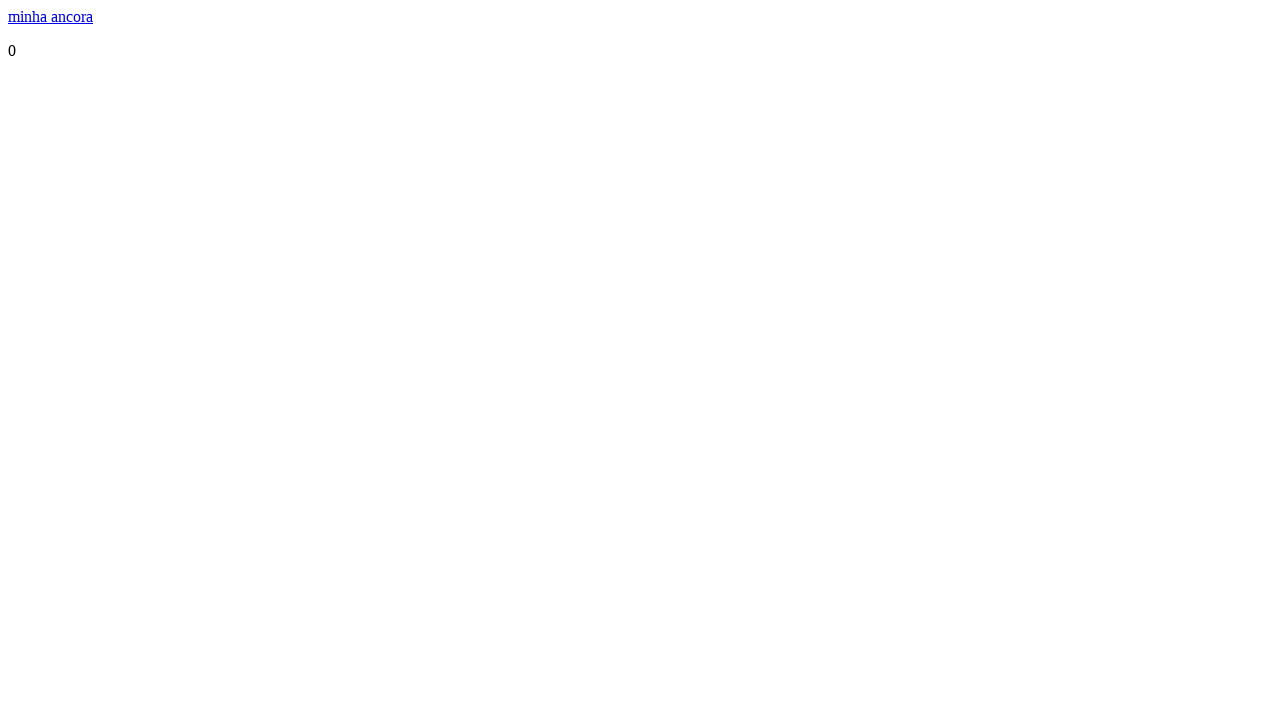

Clicked the link (click #5) at (50, 16) on a >> nth=0
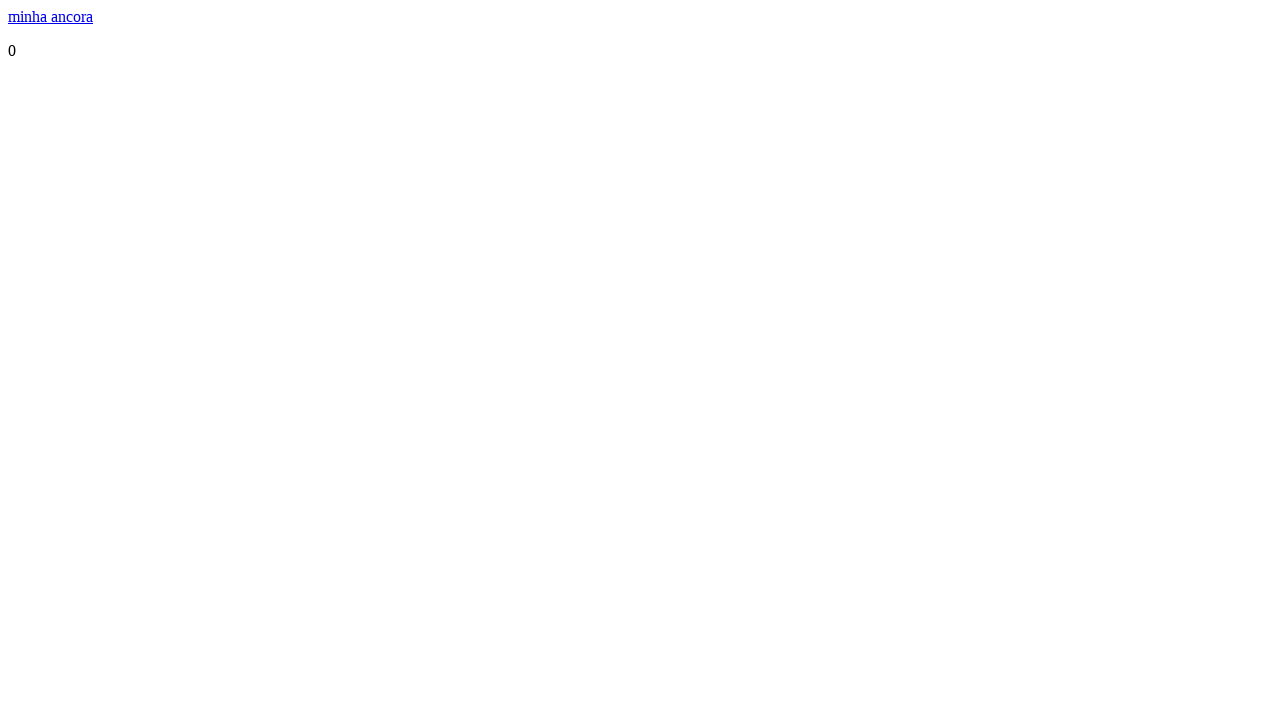

Waited 100ms for page update
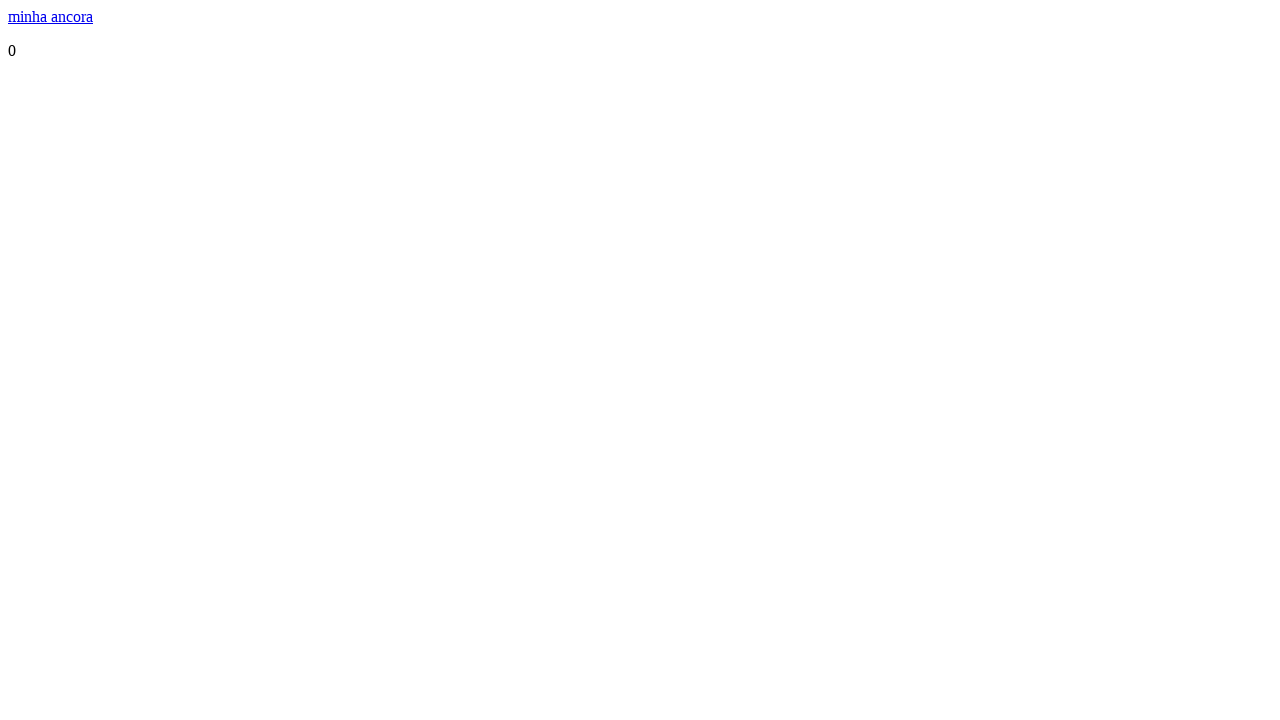

Located the last paragraph element
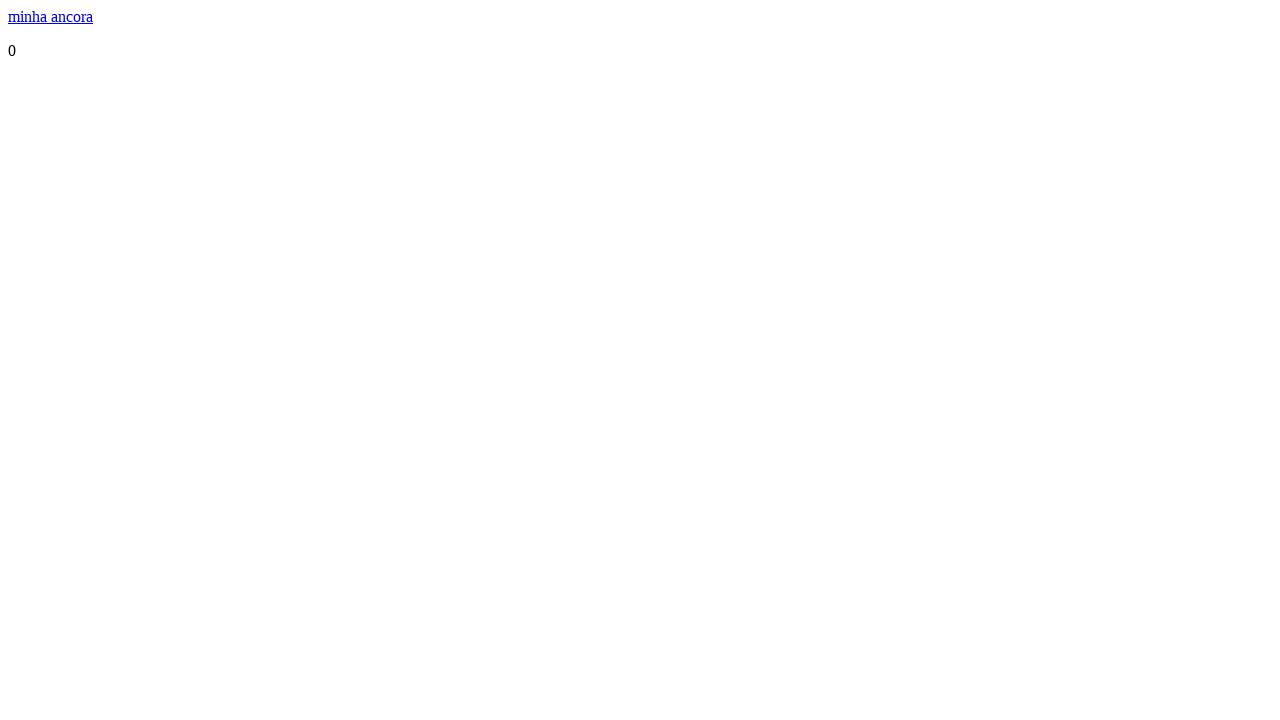

Verified last paragraph is ready (expected text: 4)
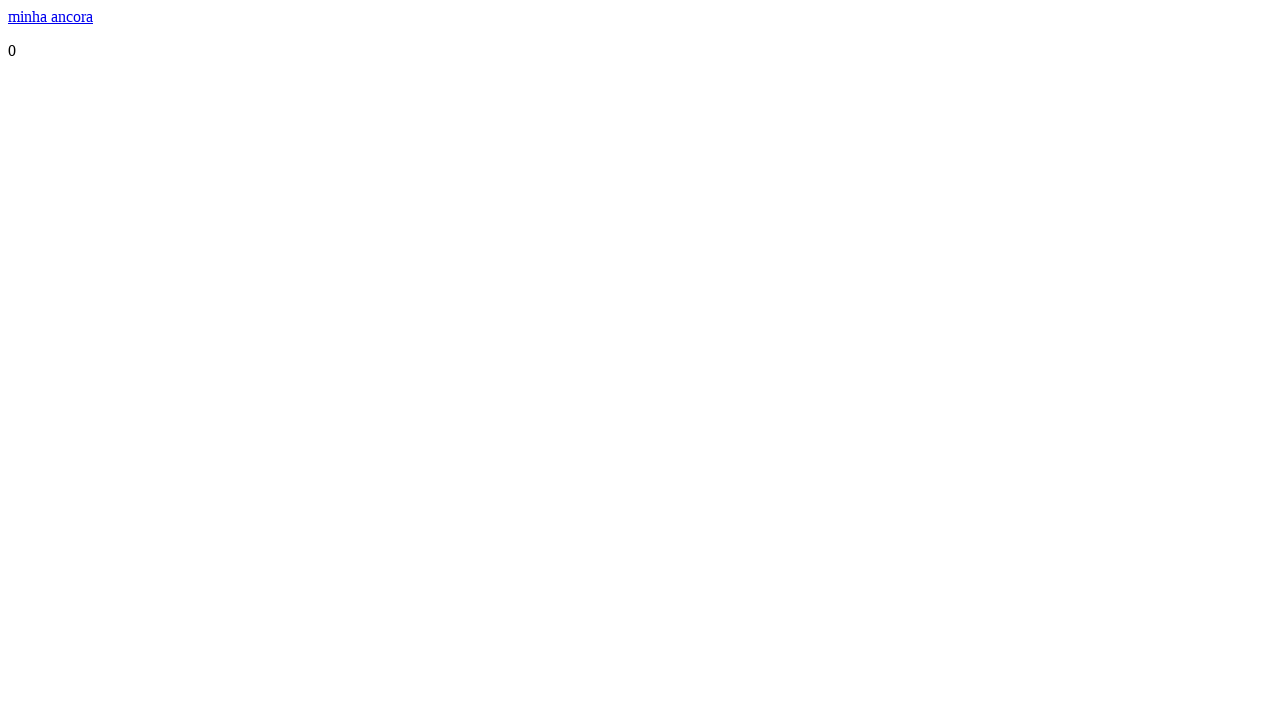

Retrieved all paragraph elements (iteration 5)
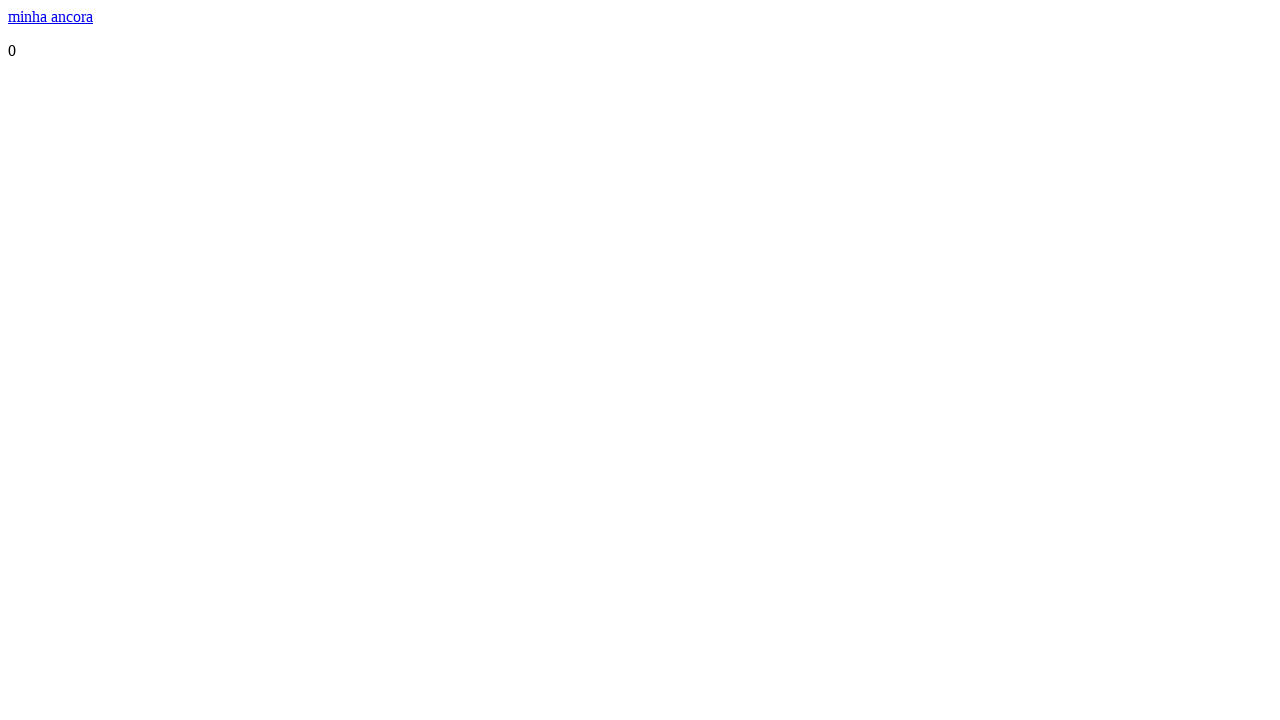

Clicked the link (click #6) at (50, 16) on a >> nth=0
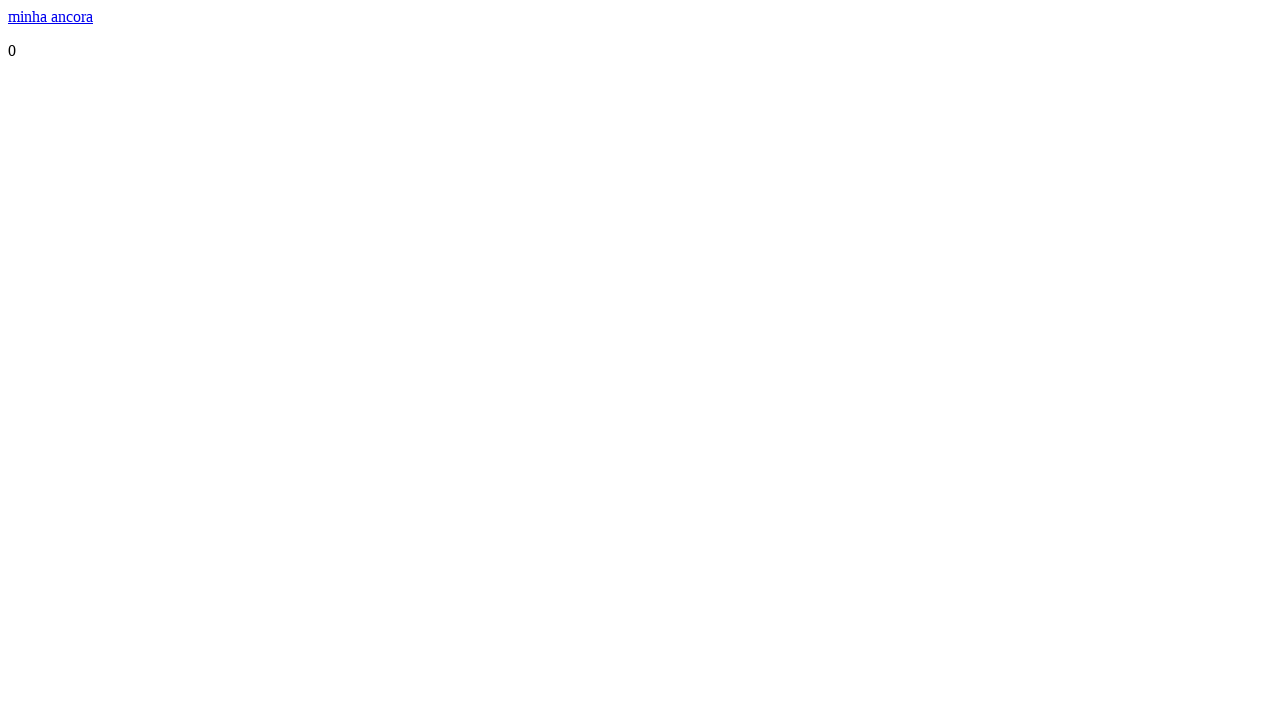

Waited 100ms for page update
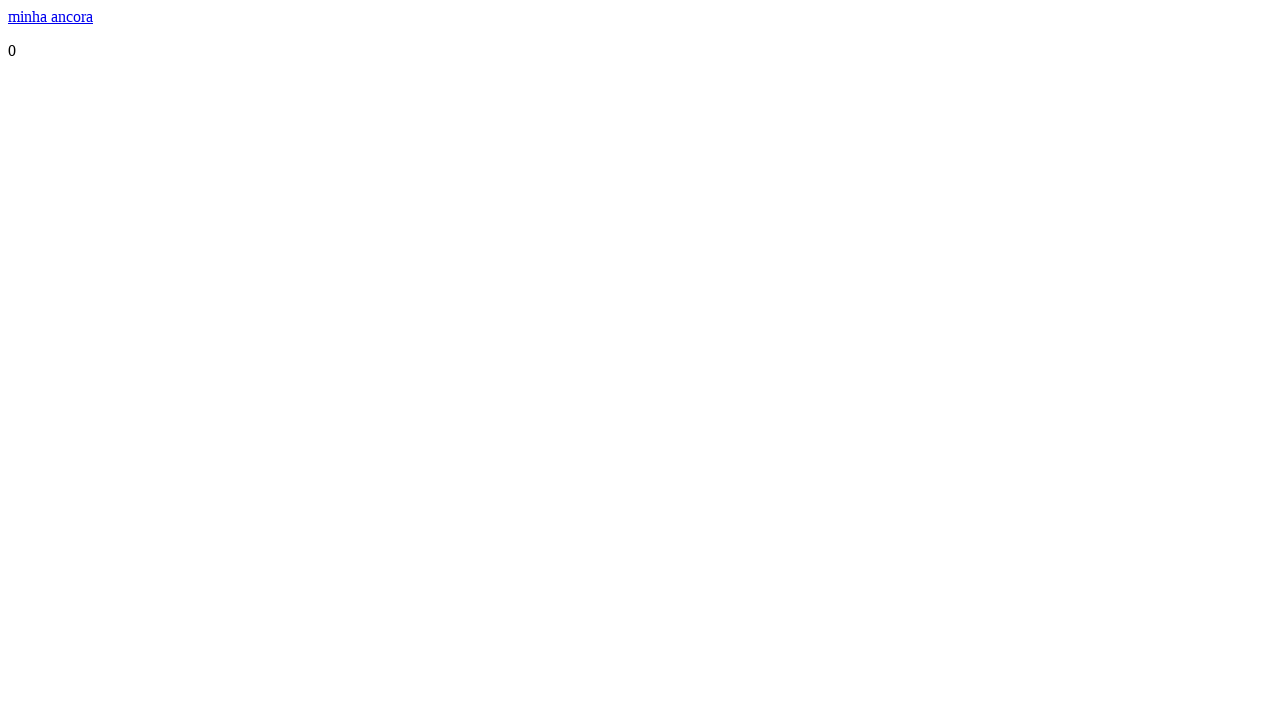

Located the last paragraph element
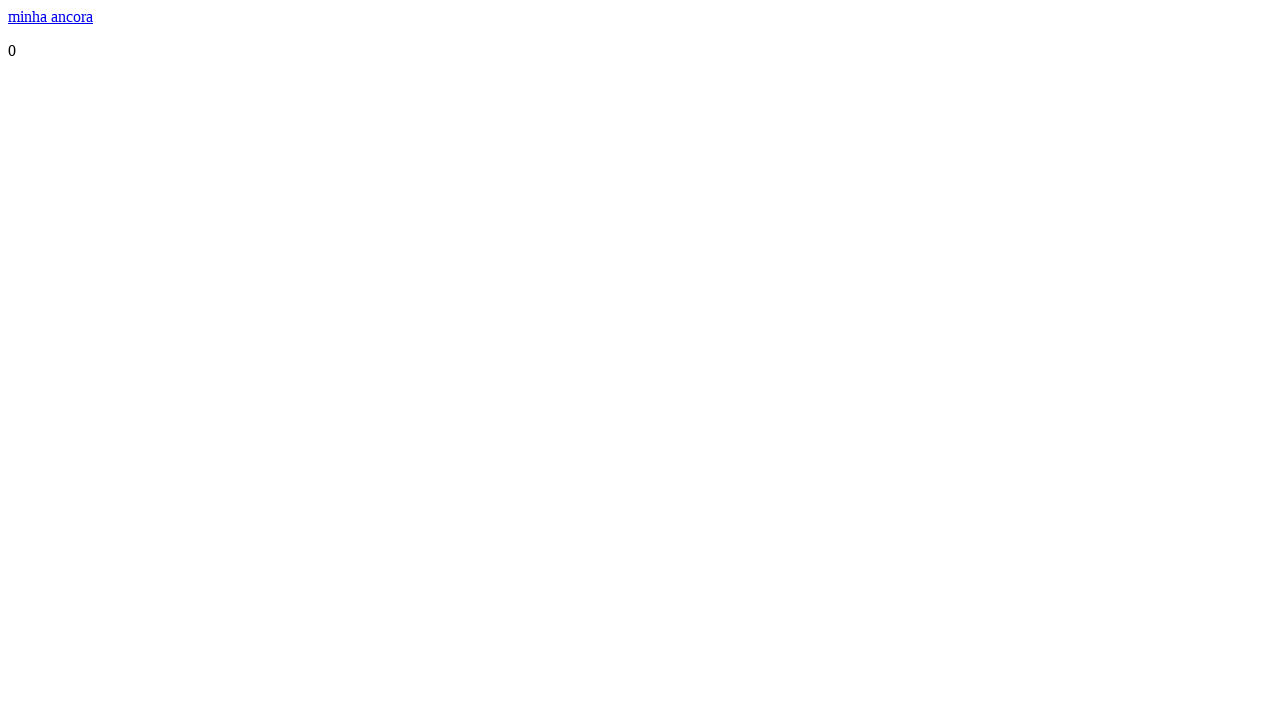

Verified last paragraph is ready (expected text: 5)
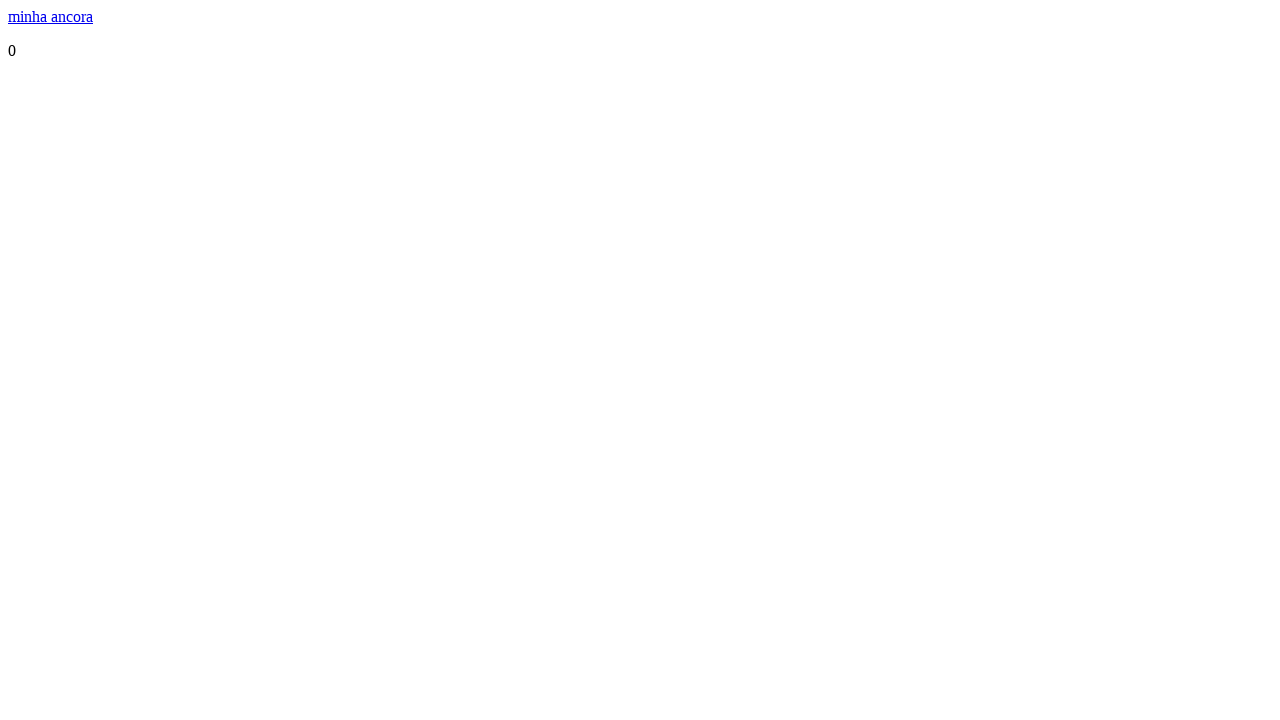

Retrieved all paragraph elements (iteration 6)
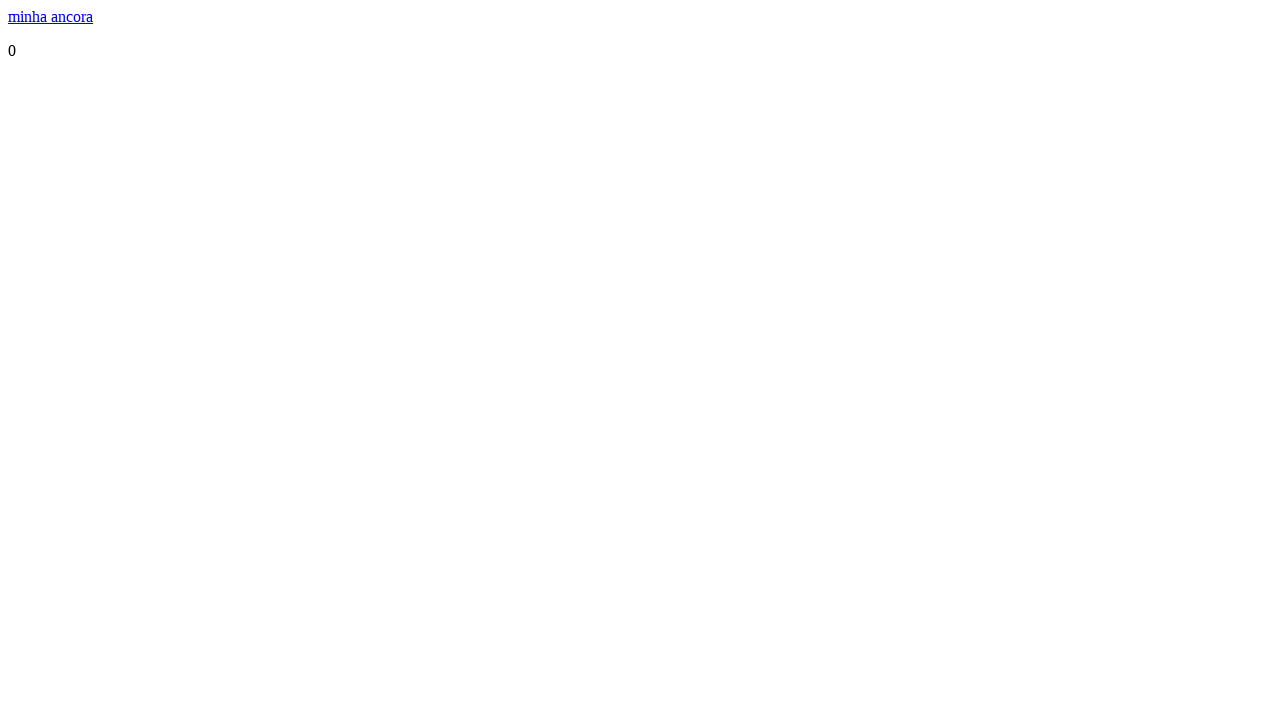

Clicked the link (click #7) at (50, 16) on a >> nth=0
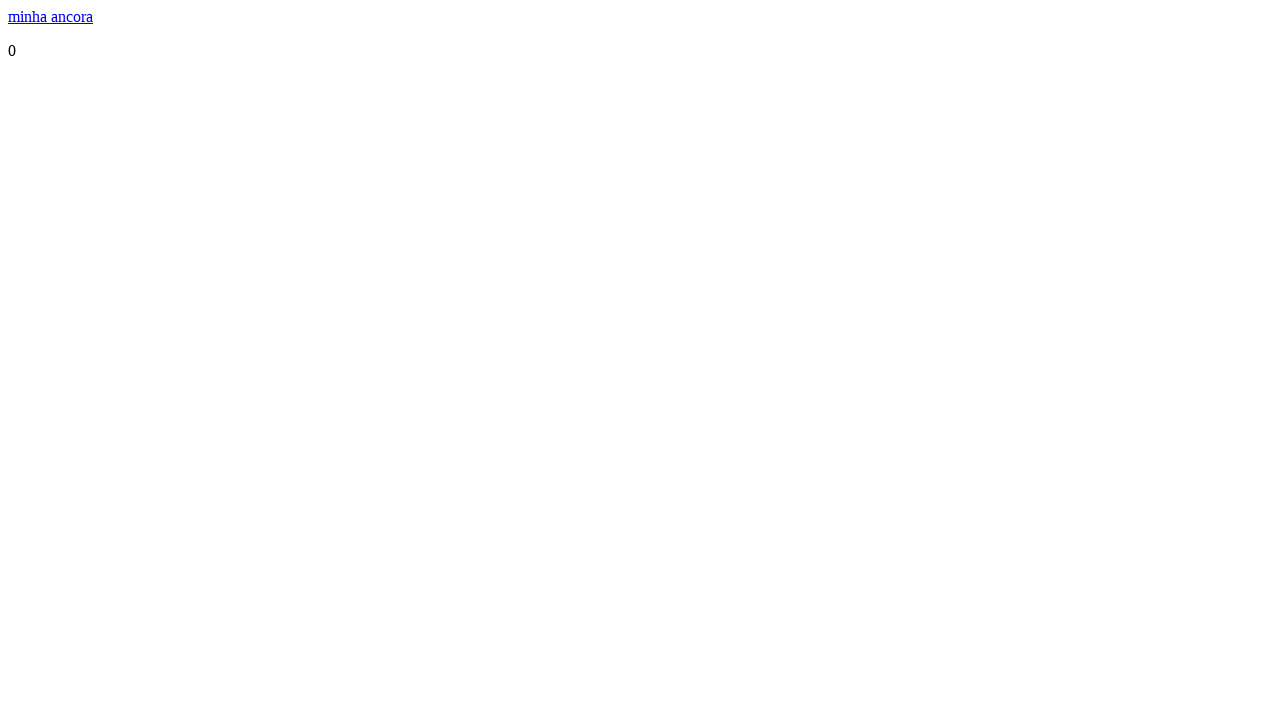

Waited 100ms for page update
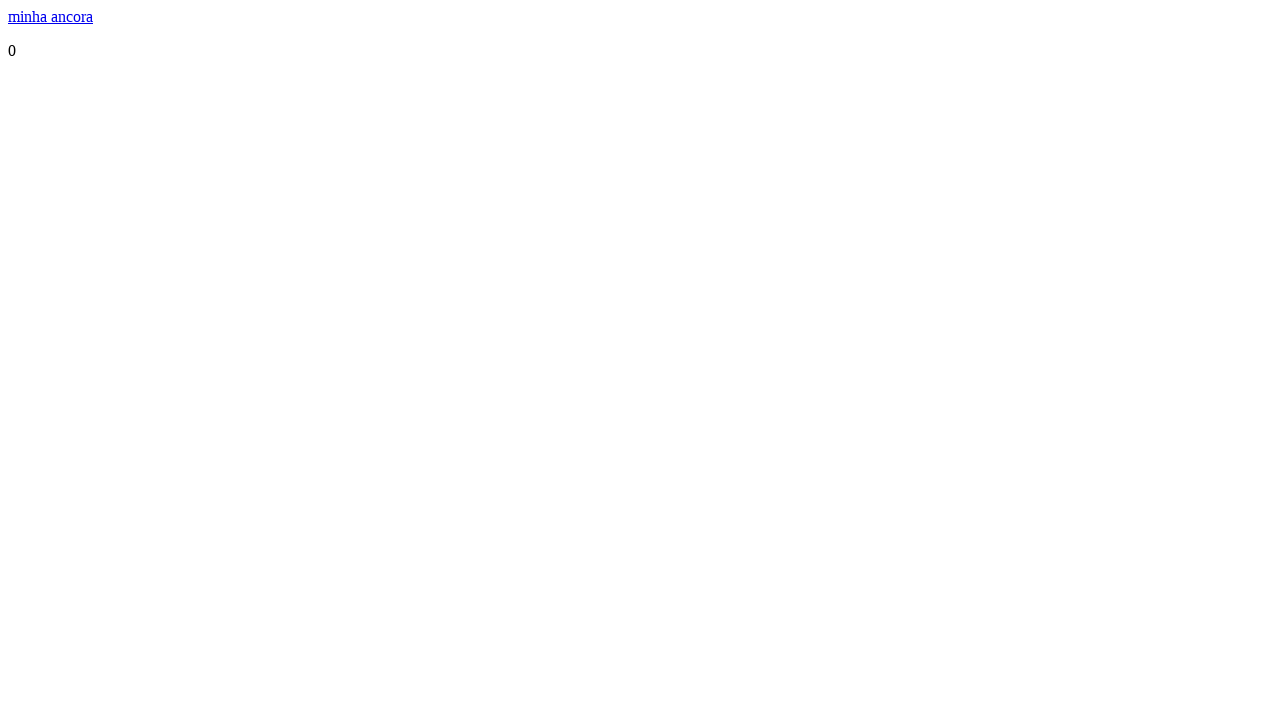

Located the last paragraph element
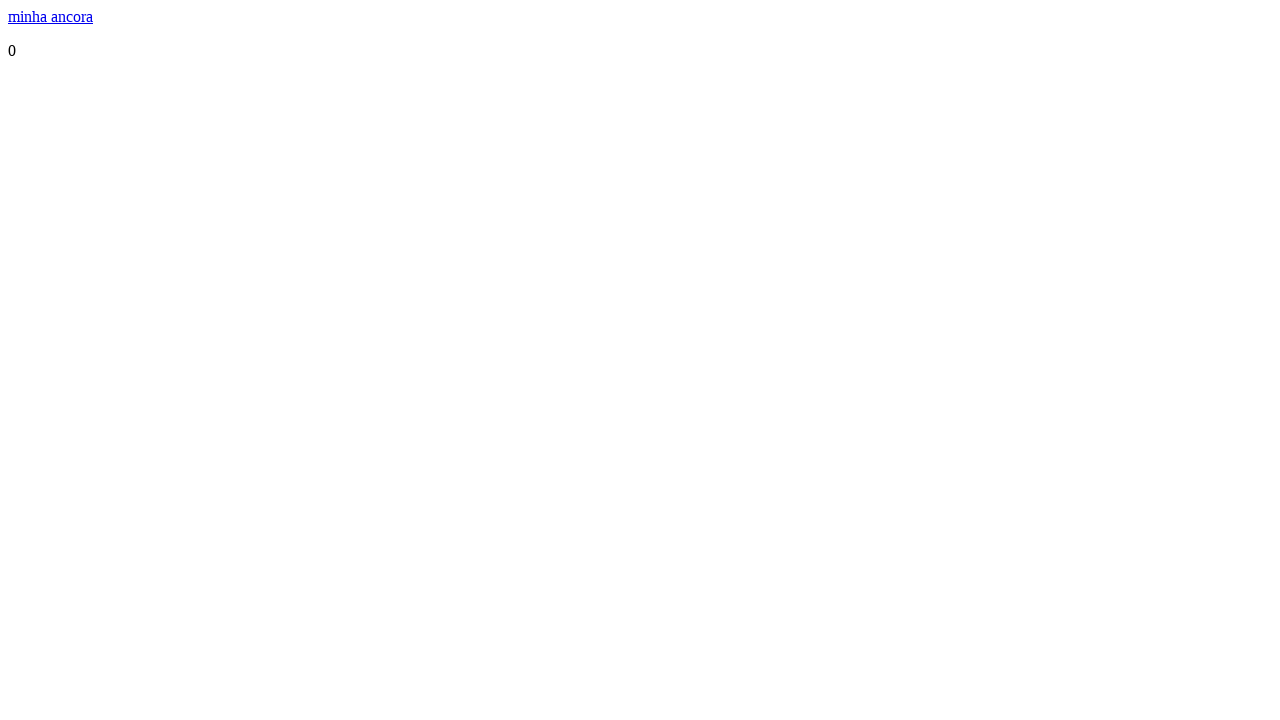

Verified last paragraph is ready (expected text: 6)
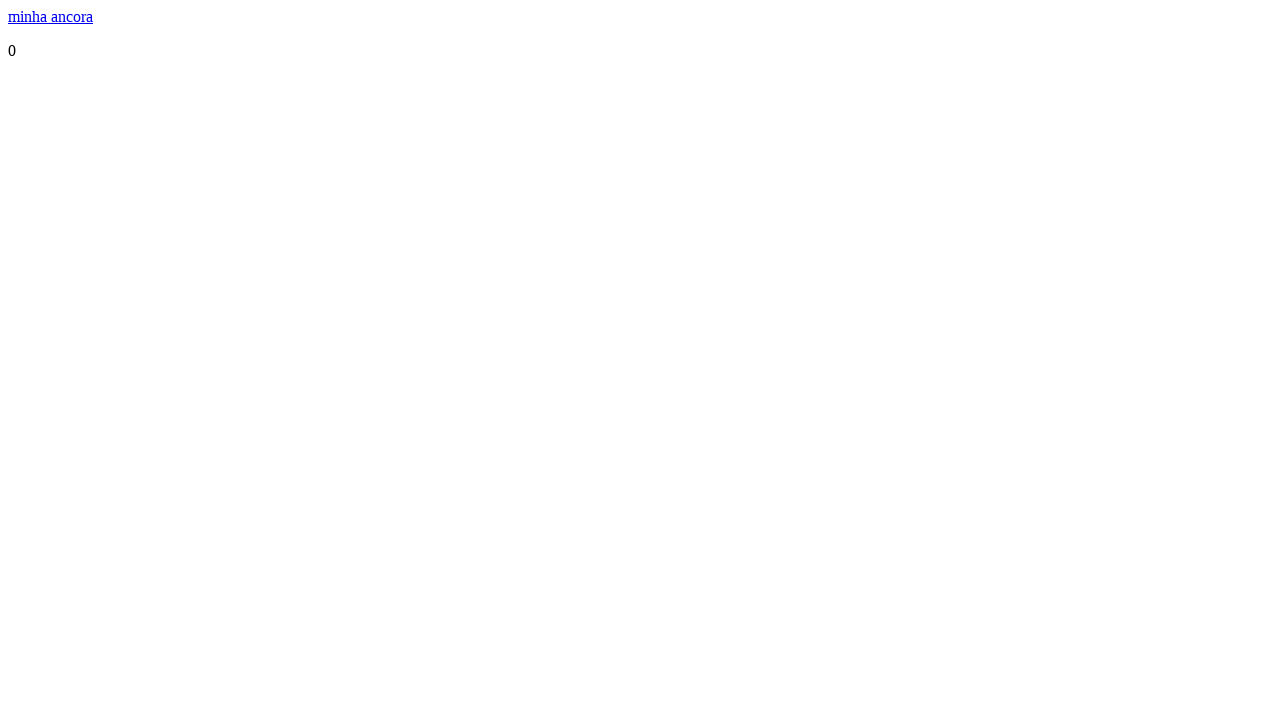

Retrieved all paragraph elements (iteration 7)
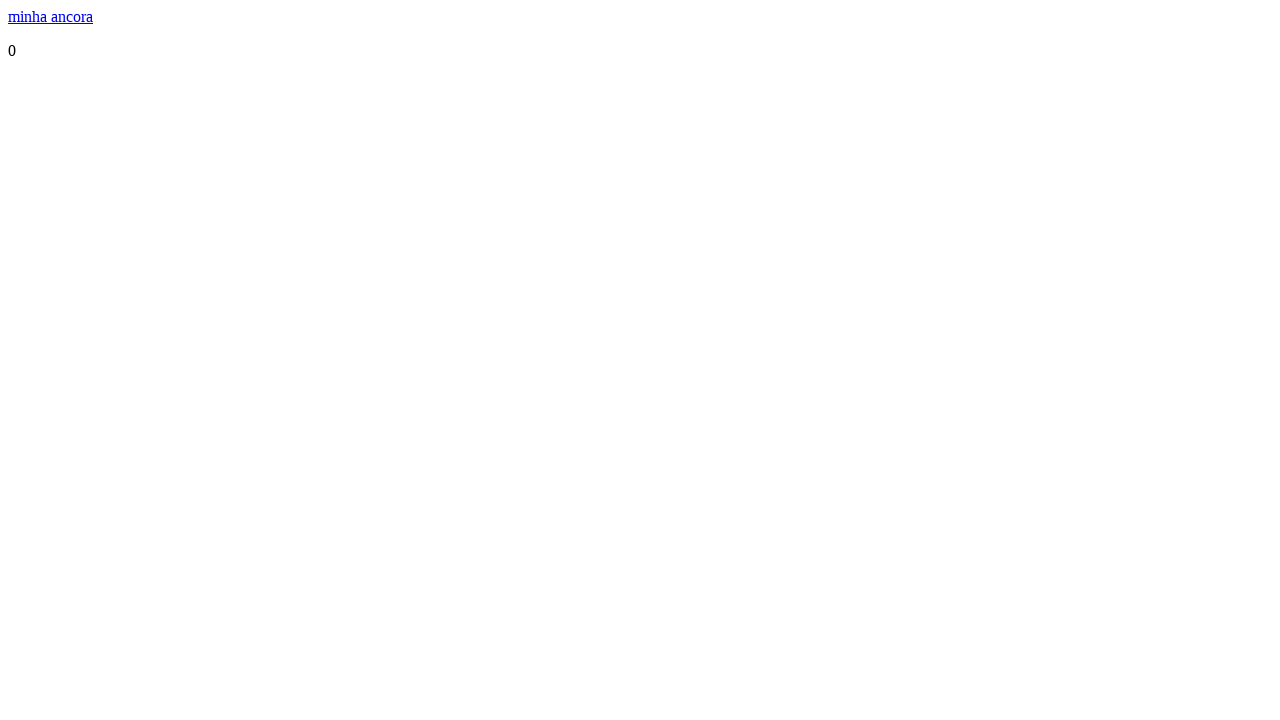

Clicked the link (click #8) at (50, 16) on a >> nth=0
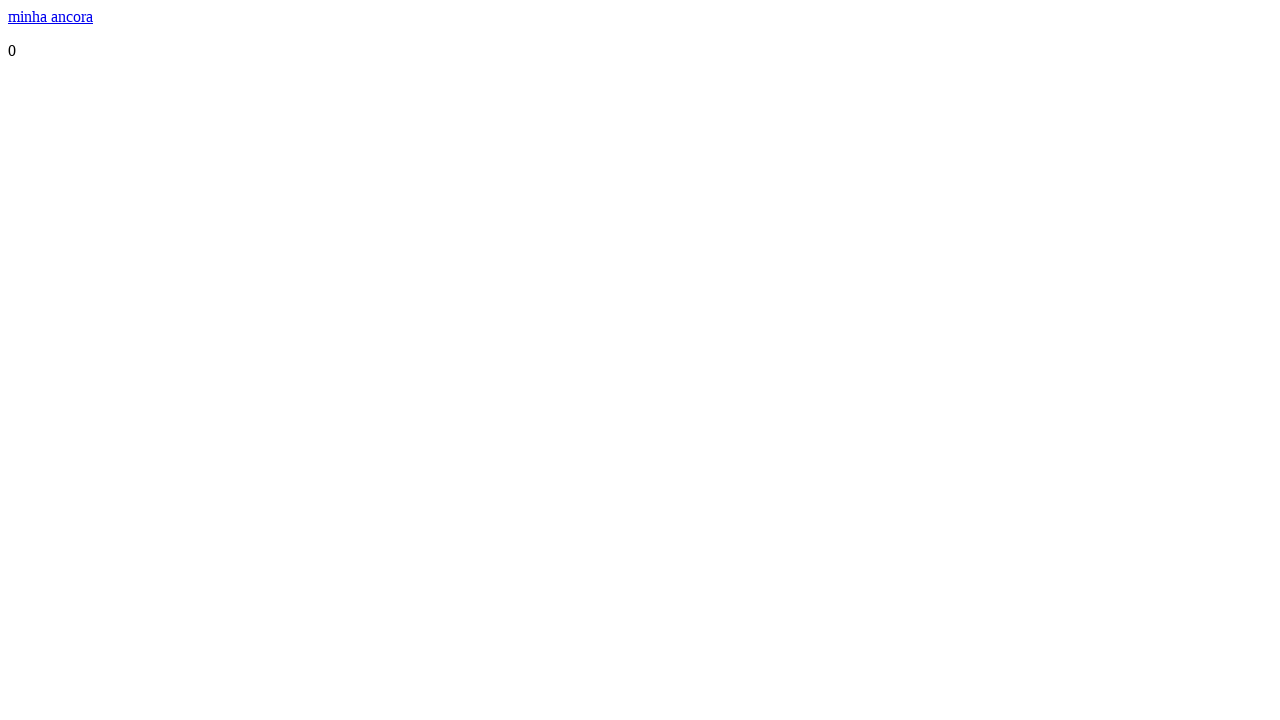

Waited 100ms for page update
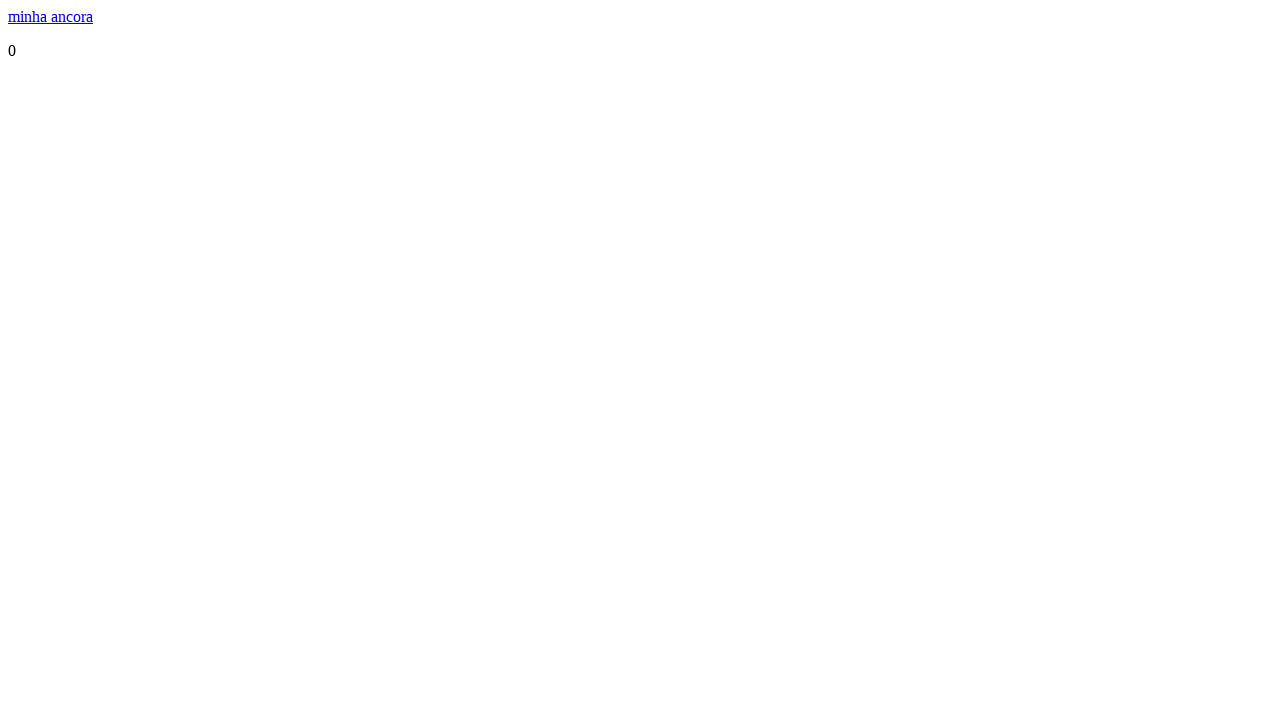

Located the last paragraph element
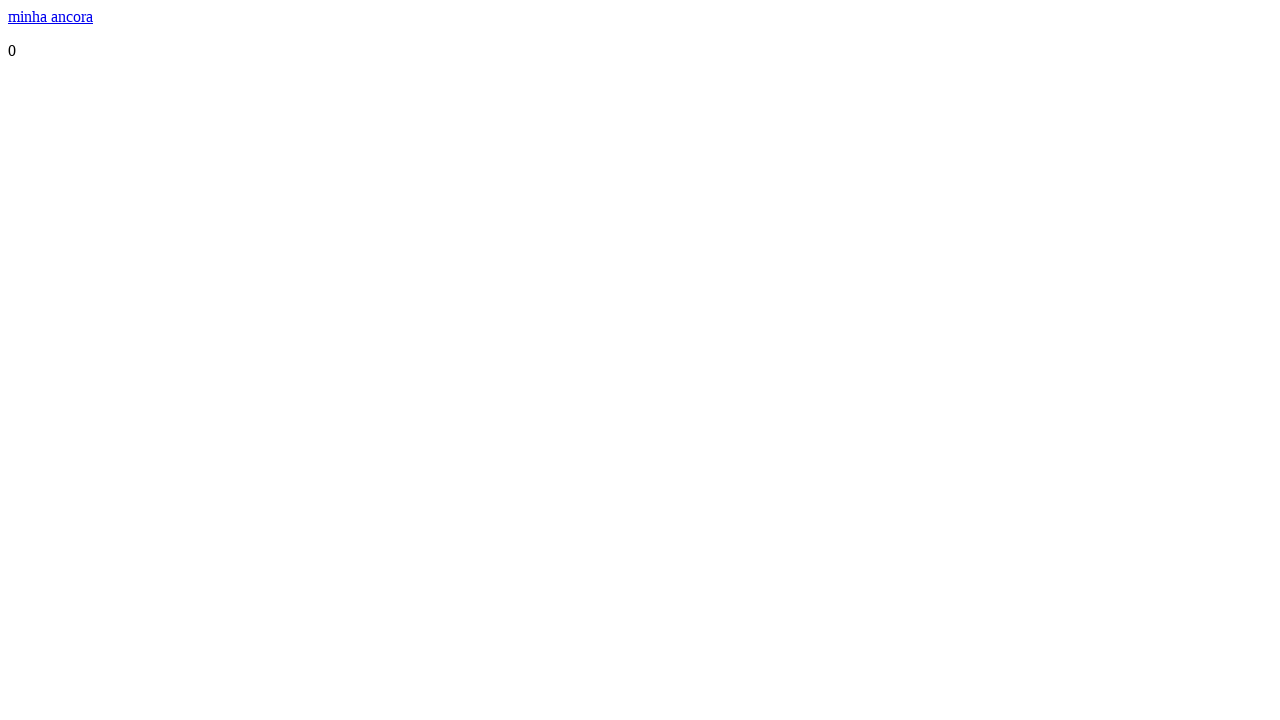

Verified last paragraph is ready (expected text: 7)
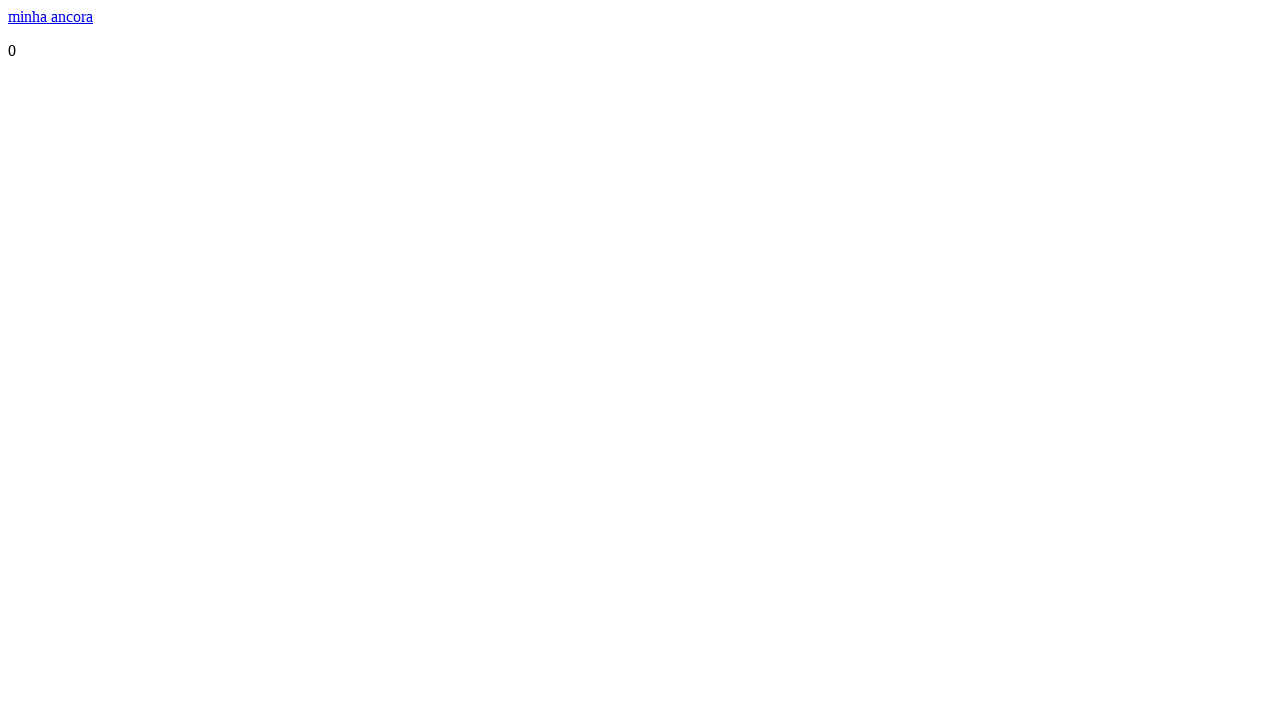

Retrieved all paragraph elements (iteration 8)
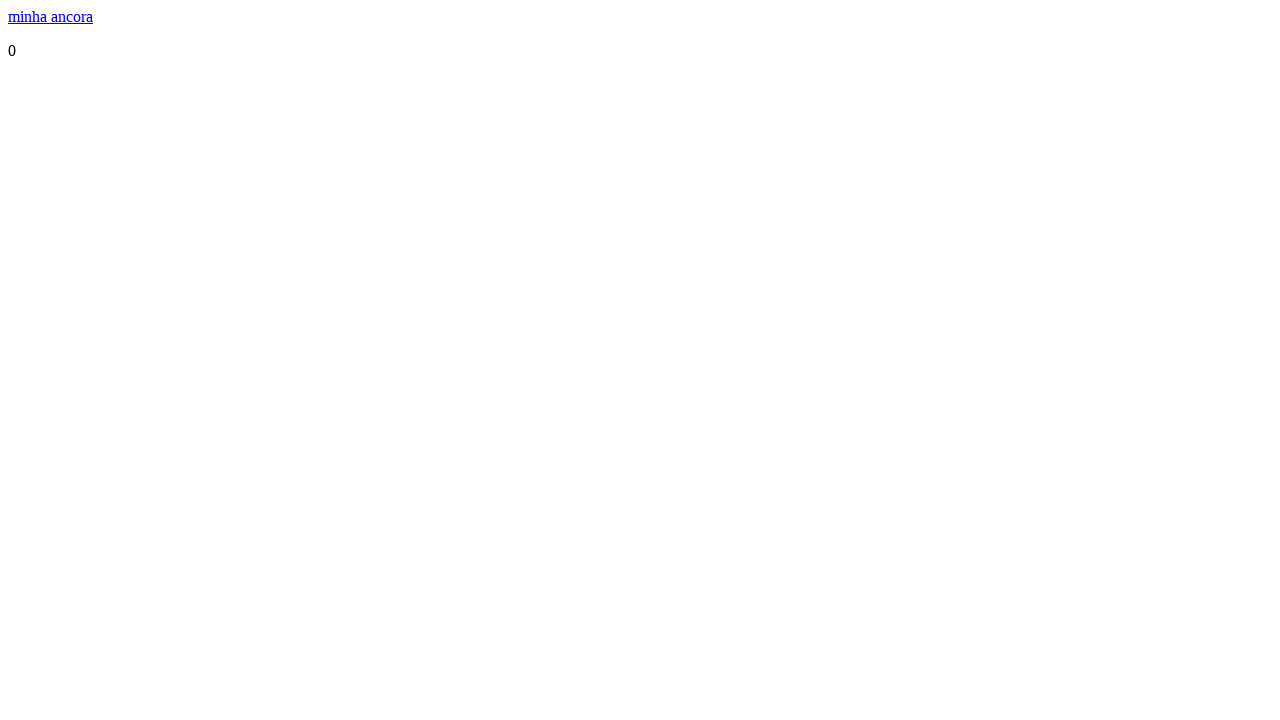

Clicked the link (click #9) at (50, 16) on a >> nth=0
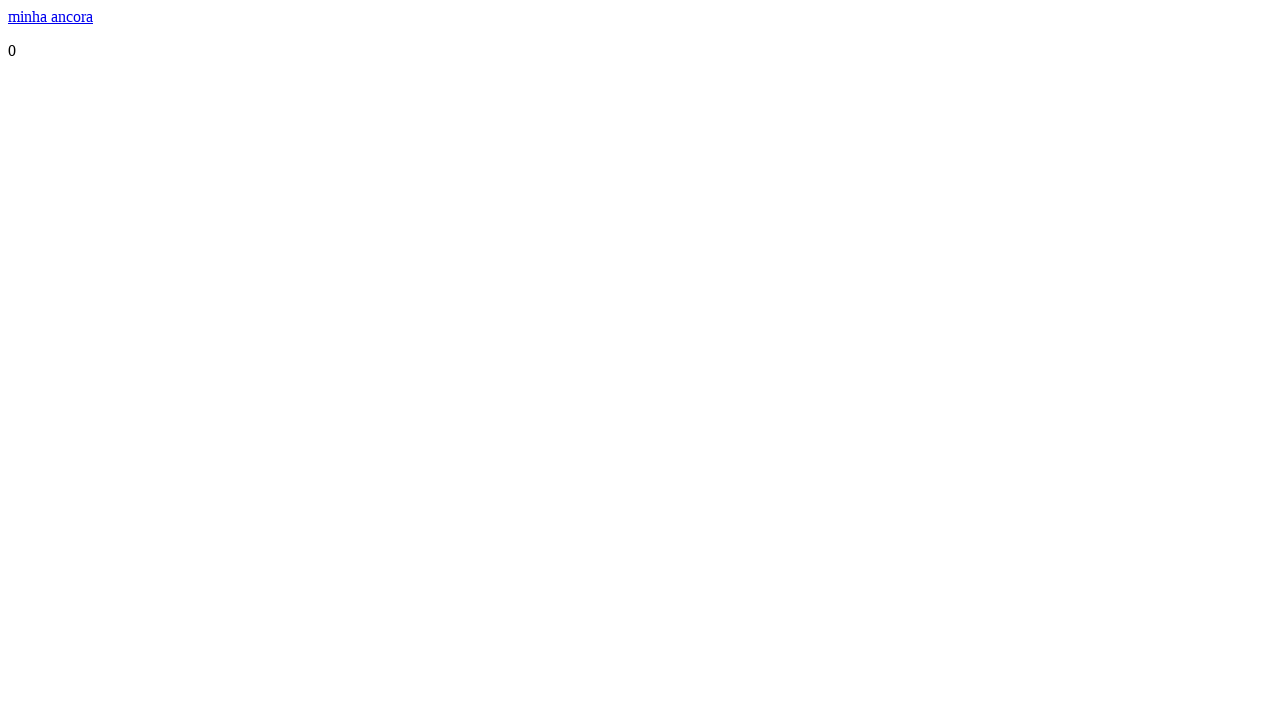

Waited 100ms for page update
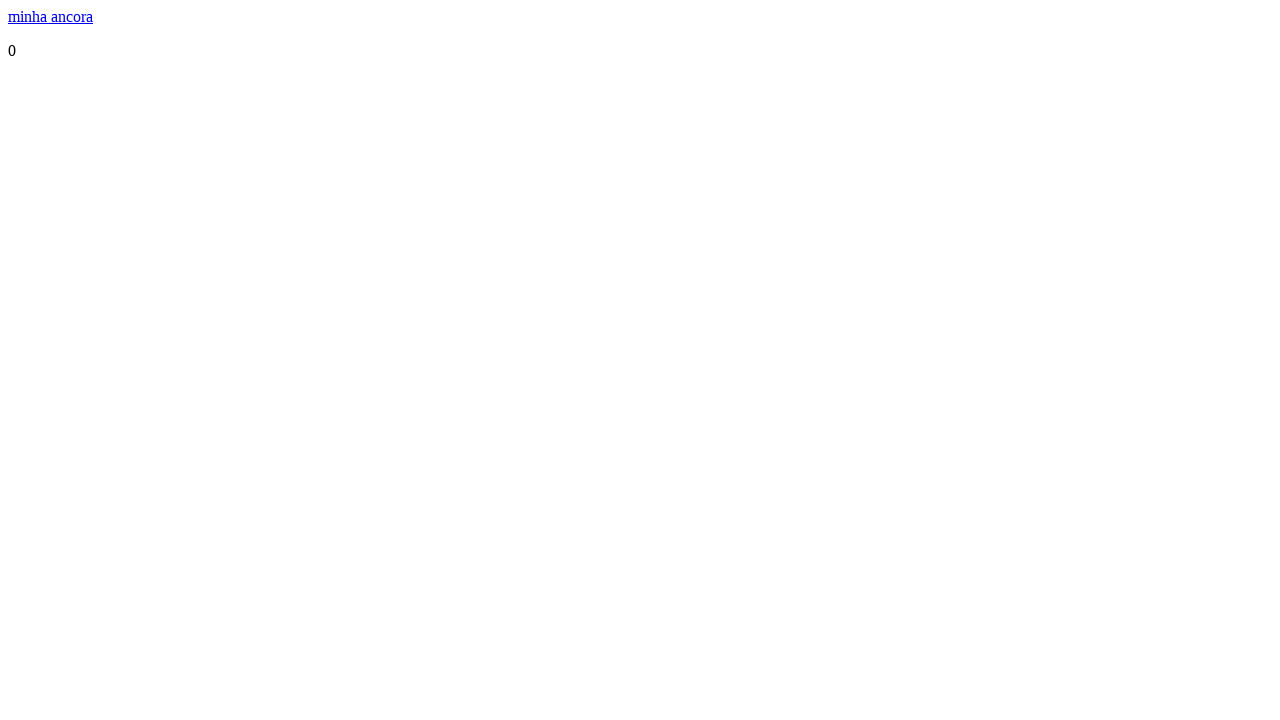

Located the last paragraph element
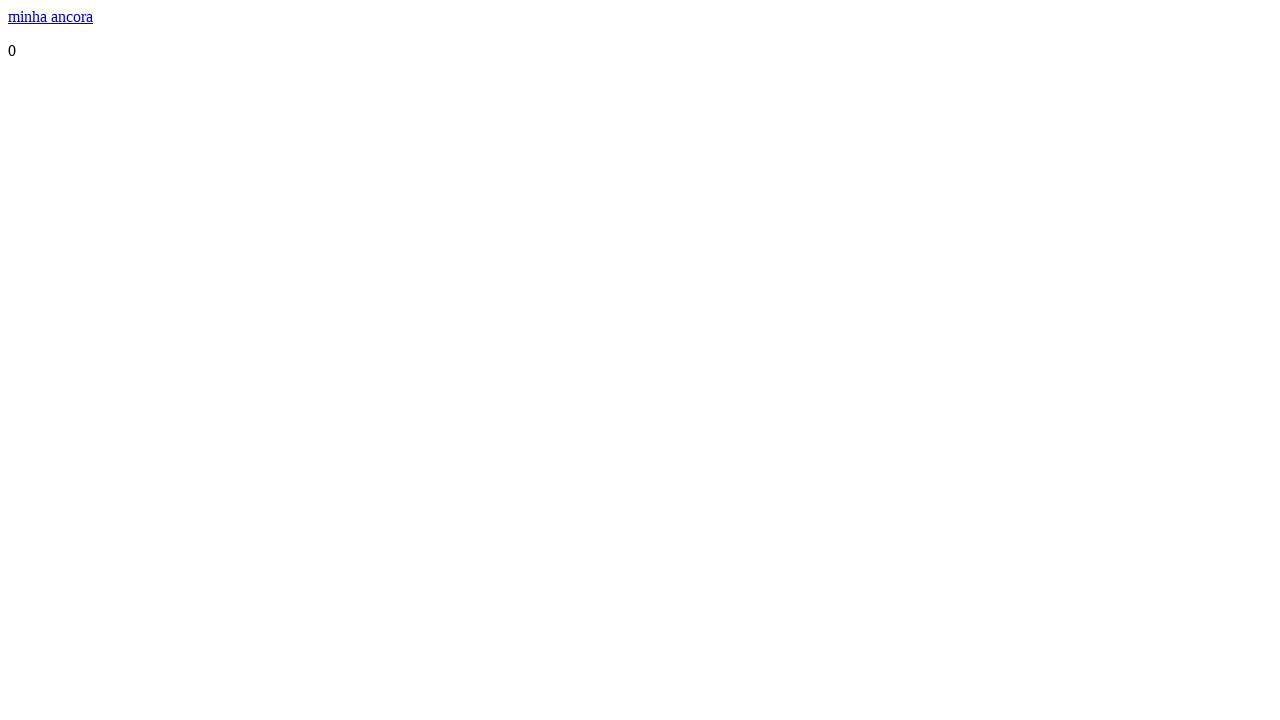

Verified last paragraph is ready (expected text: 8)
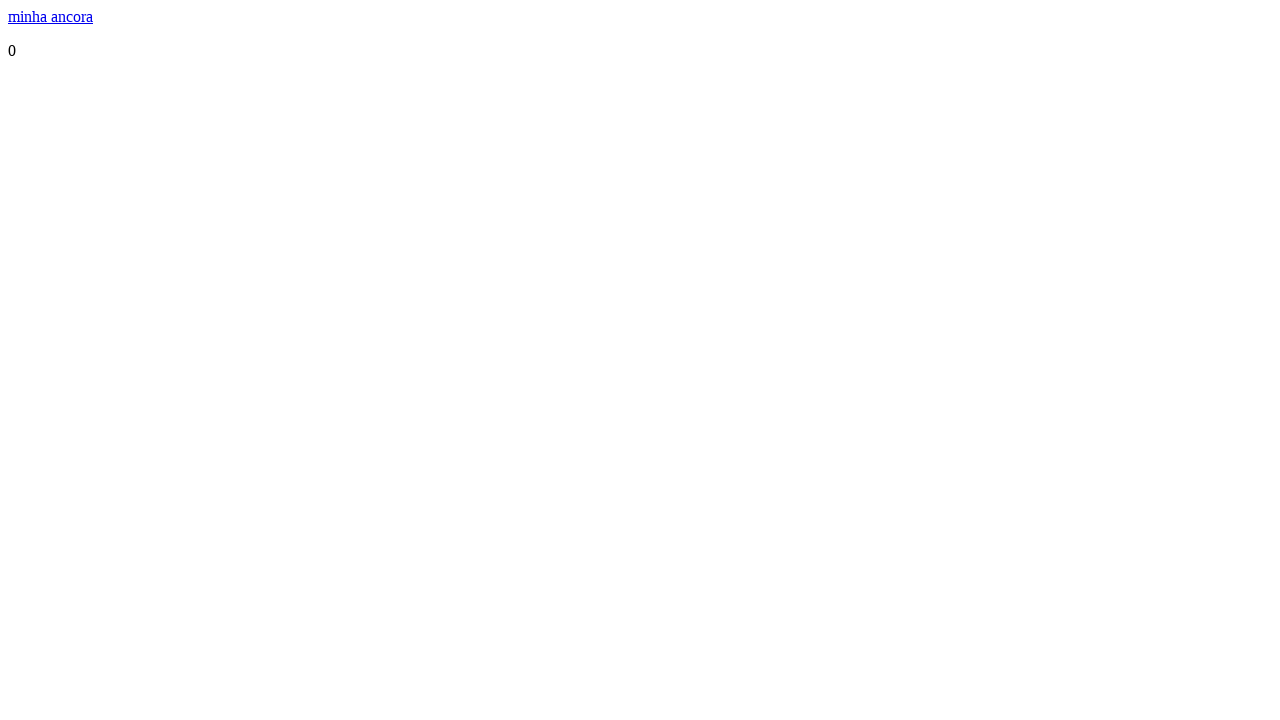

Retrieved all paragraph elements (iteration 9)
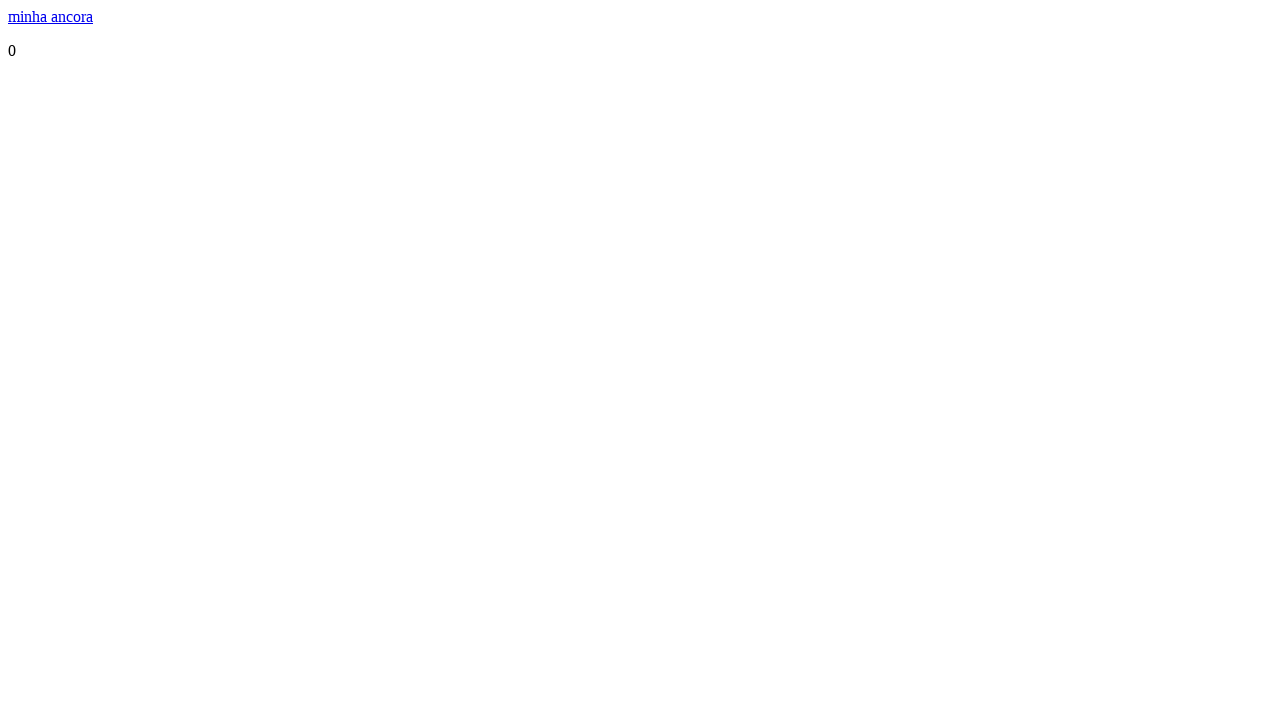

Clicked the link (click #10) at (50, 16) on a >> nth=0
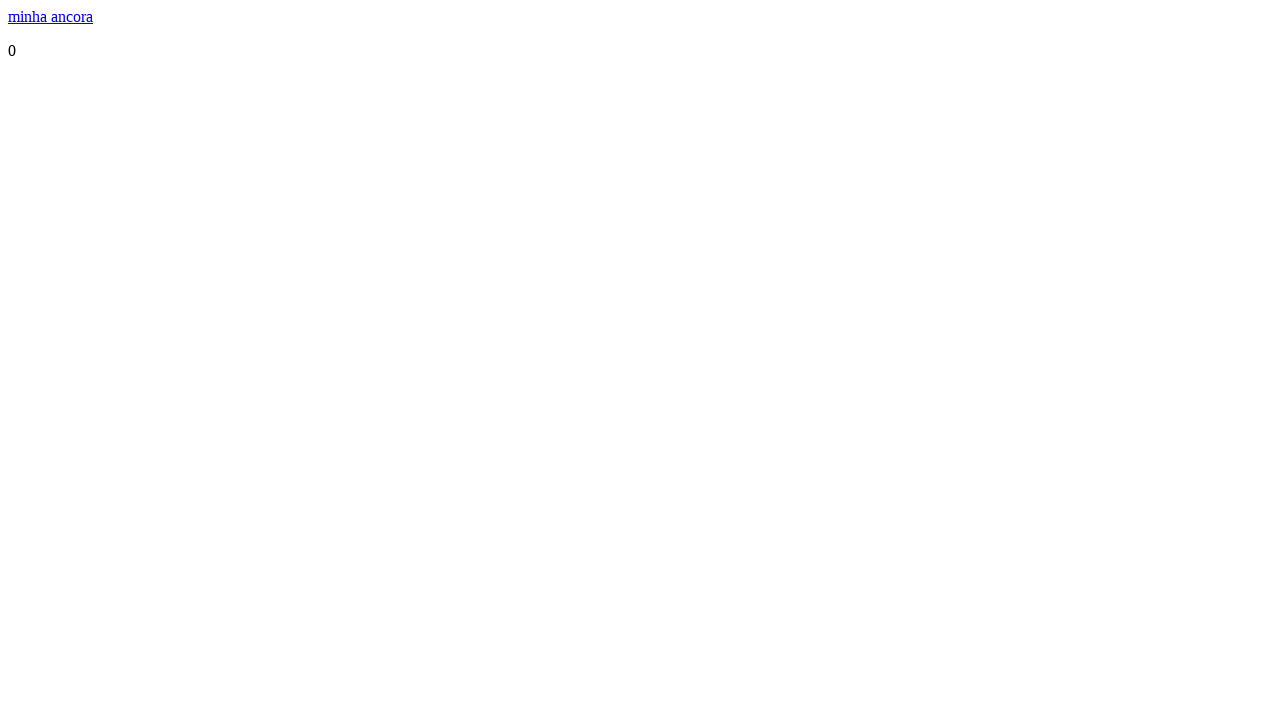

Waited 100ms for page update
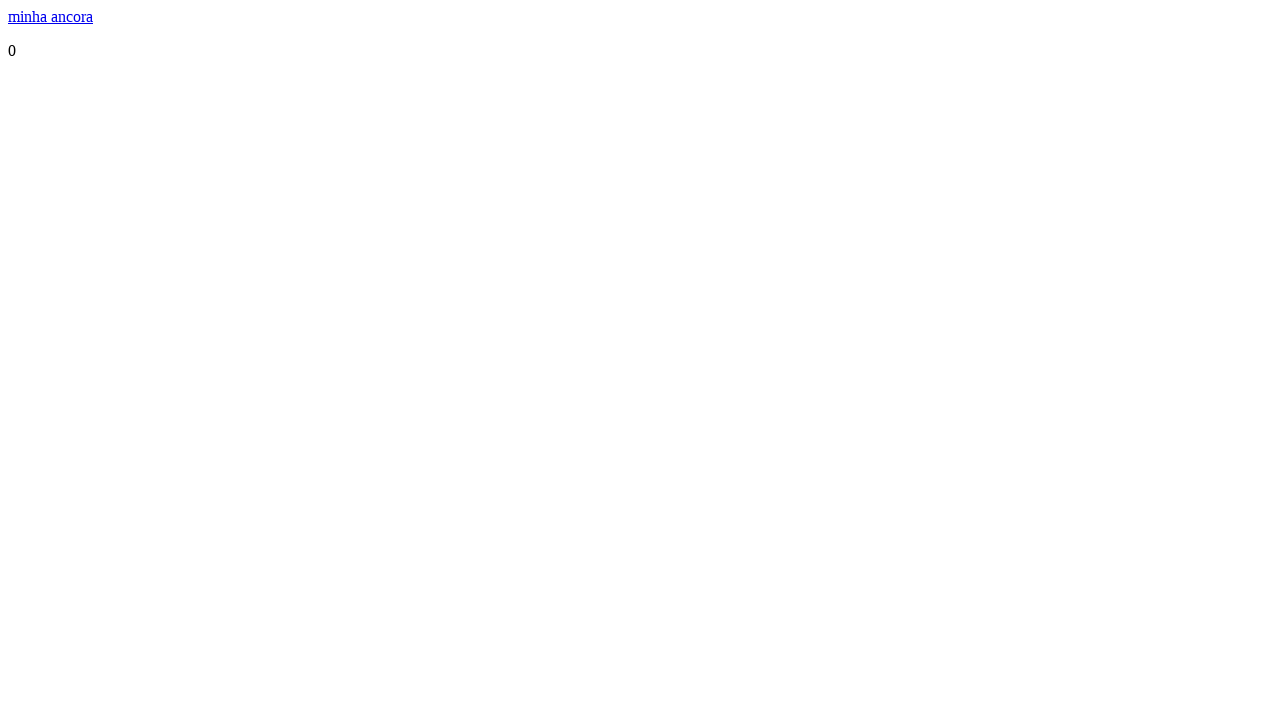

Located the last paragraph element
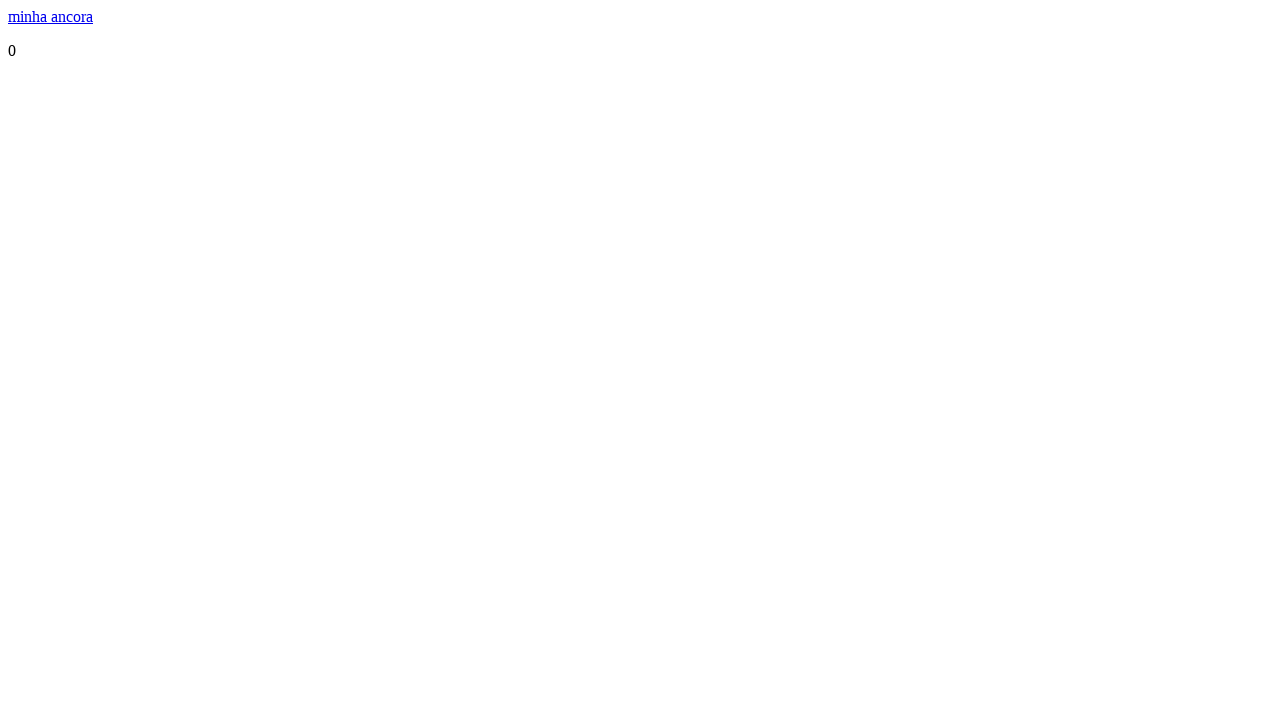

Verified last paragraph is ready (expected text: 9)
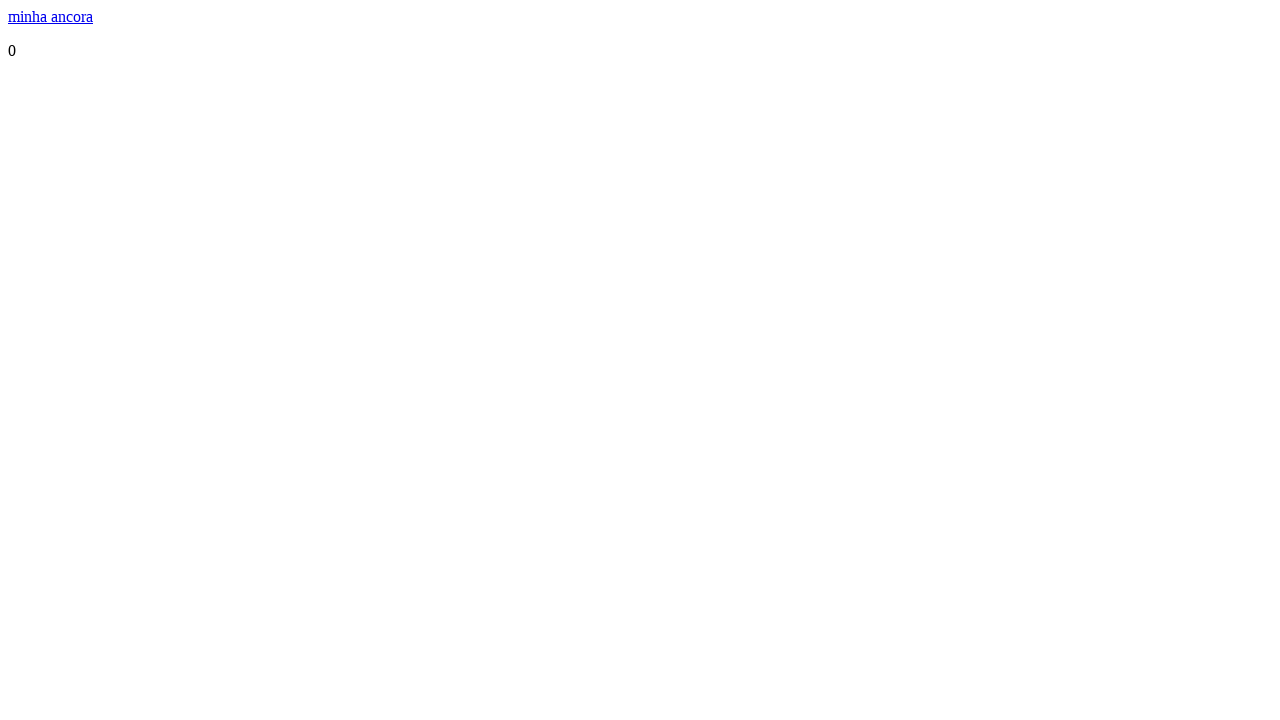

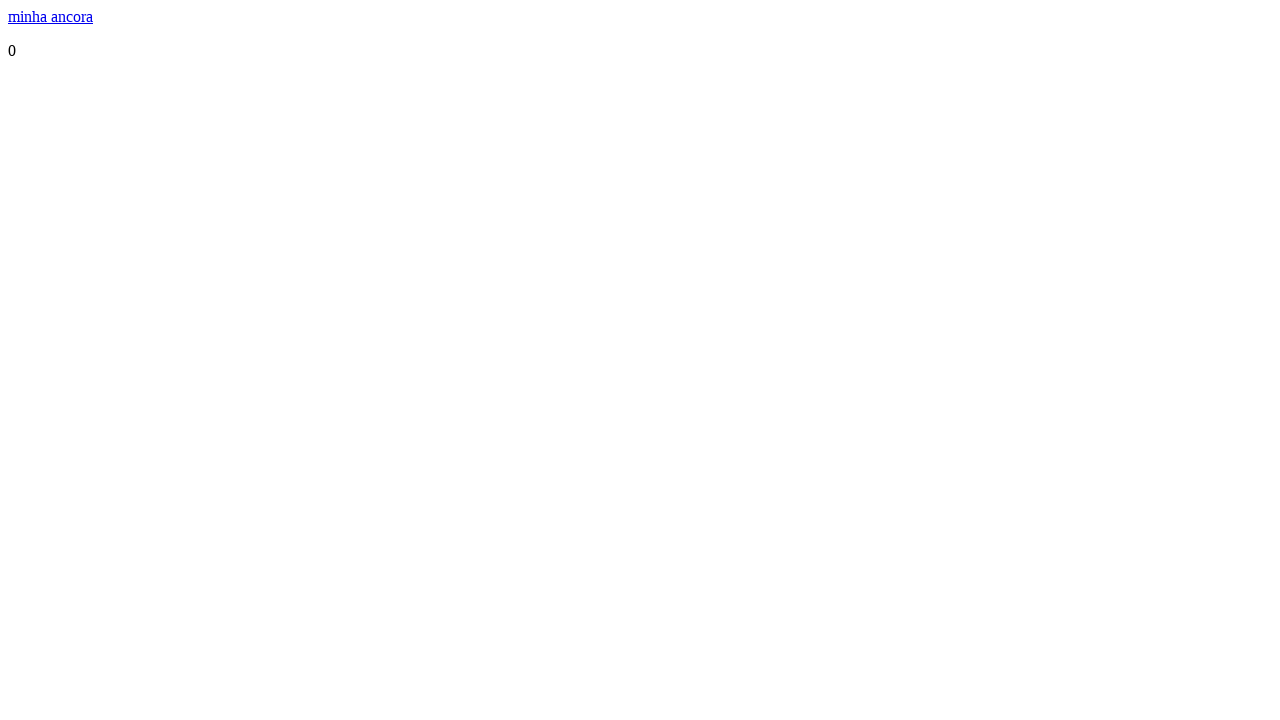